Tests various negative scenarios for user registration form validation including invalid names, emails, phone numbers, passwords, and mismatched password confirmation

Starting URL: https://account.devnagri.com/register

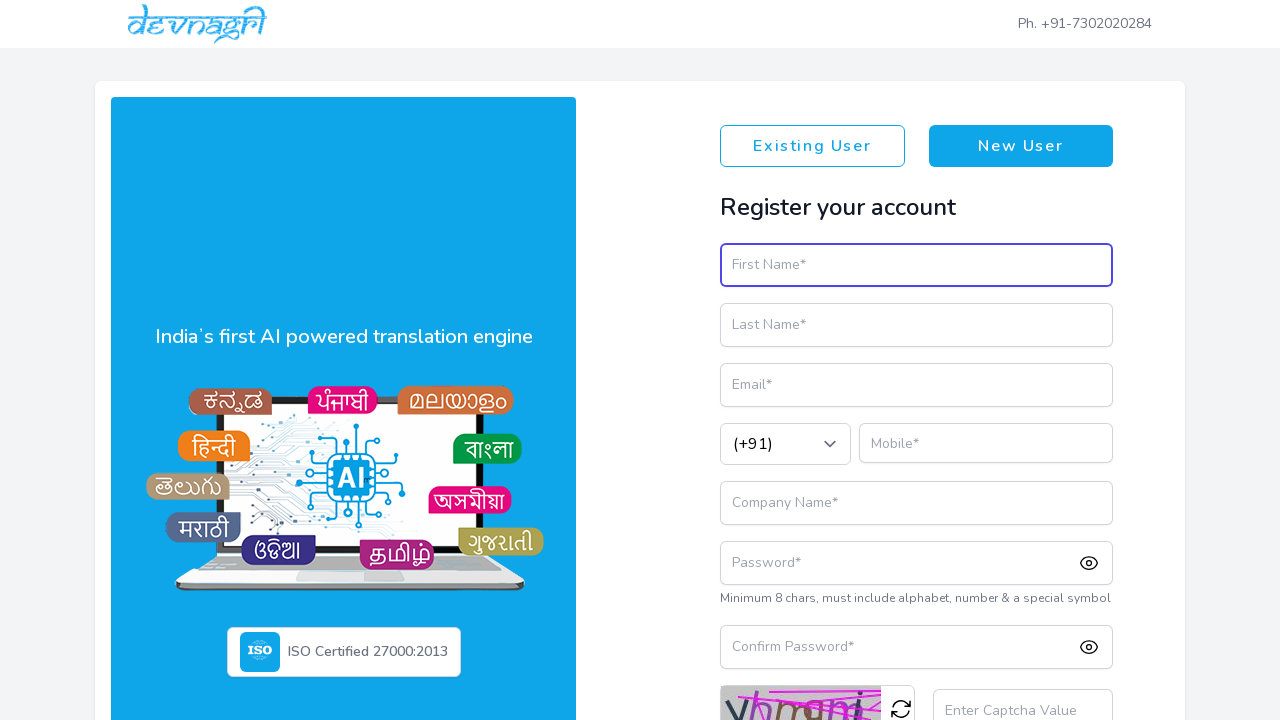

Clicked Register button with all fields blank at (916, 517) on xpath=//button[div=' Register']
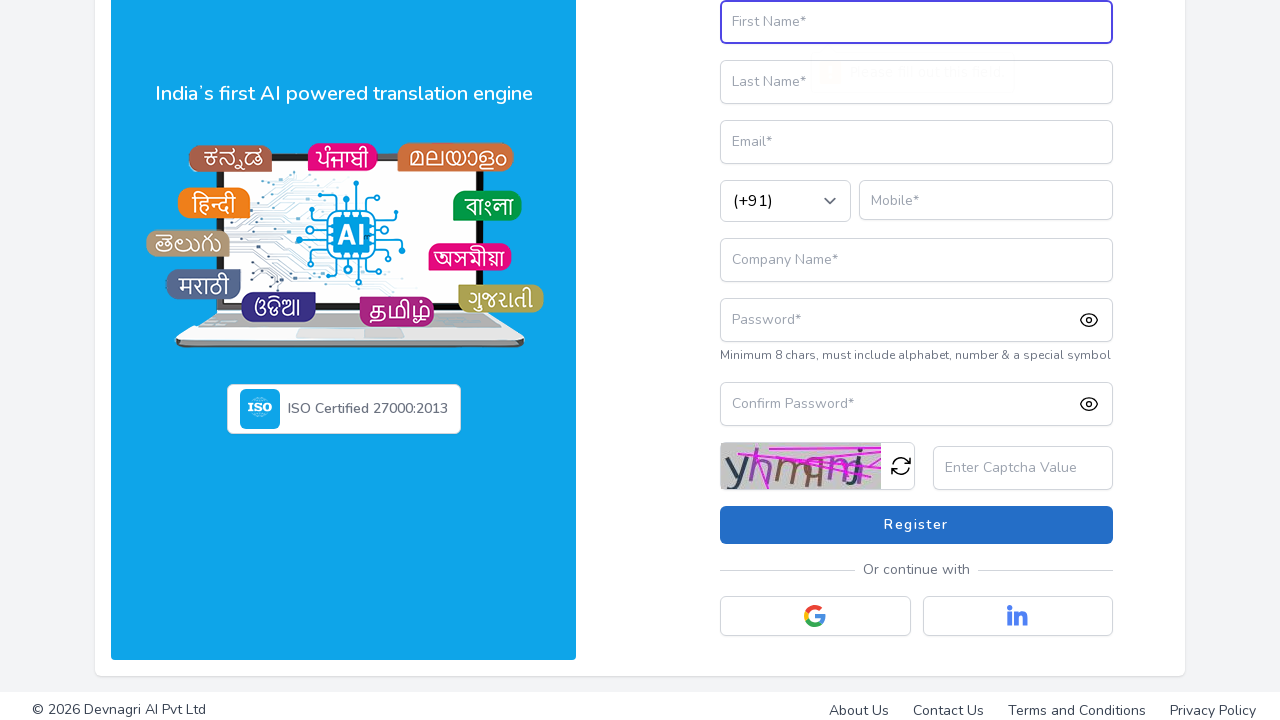

Waited for form validation response after blank submission
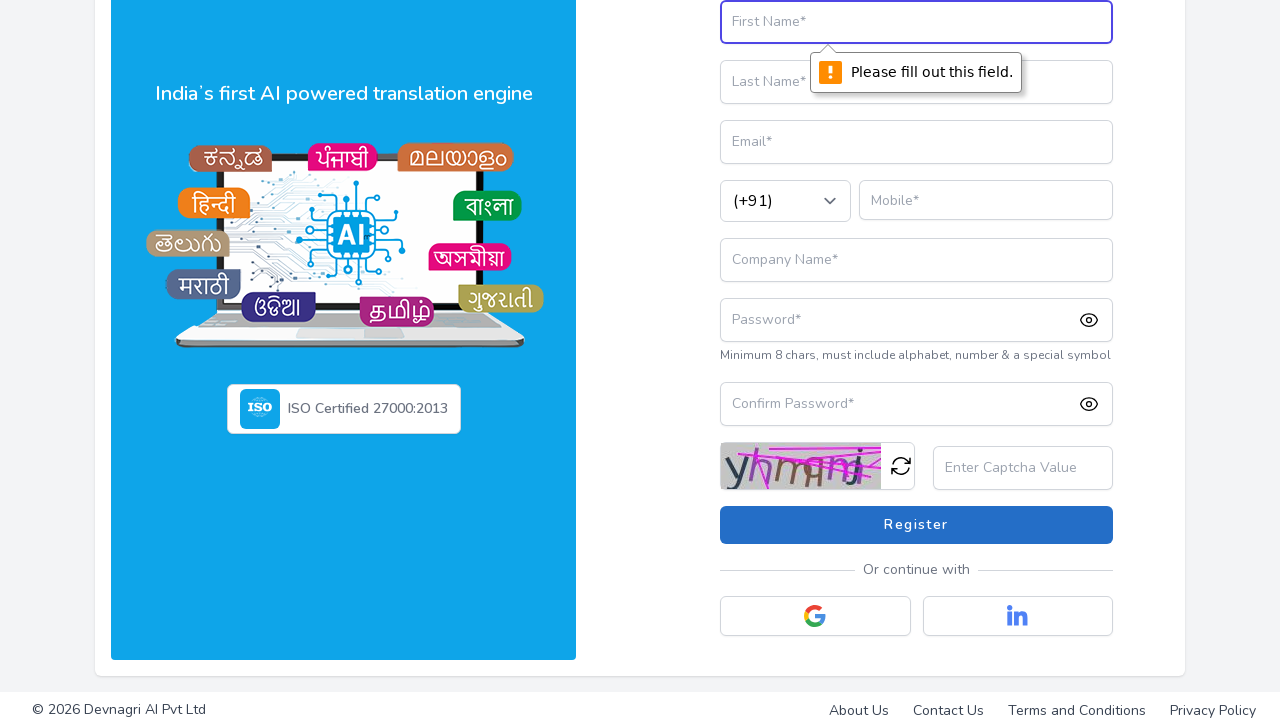

Filled first name field with invalid characters '@&^4jj' on #first_name
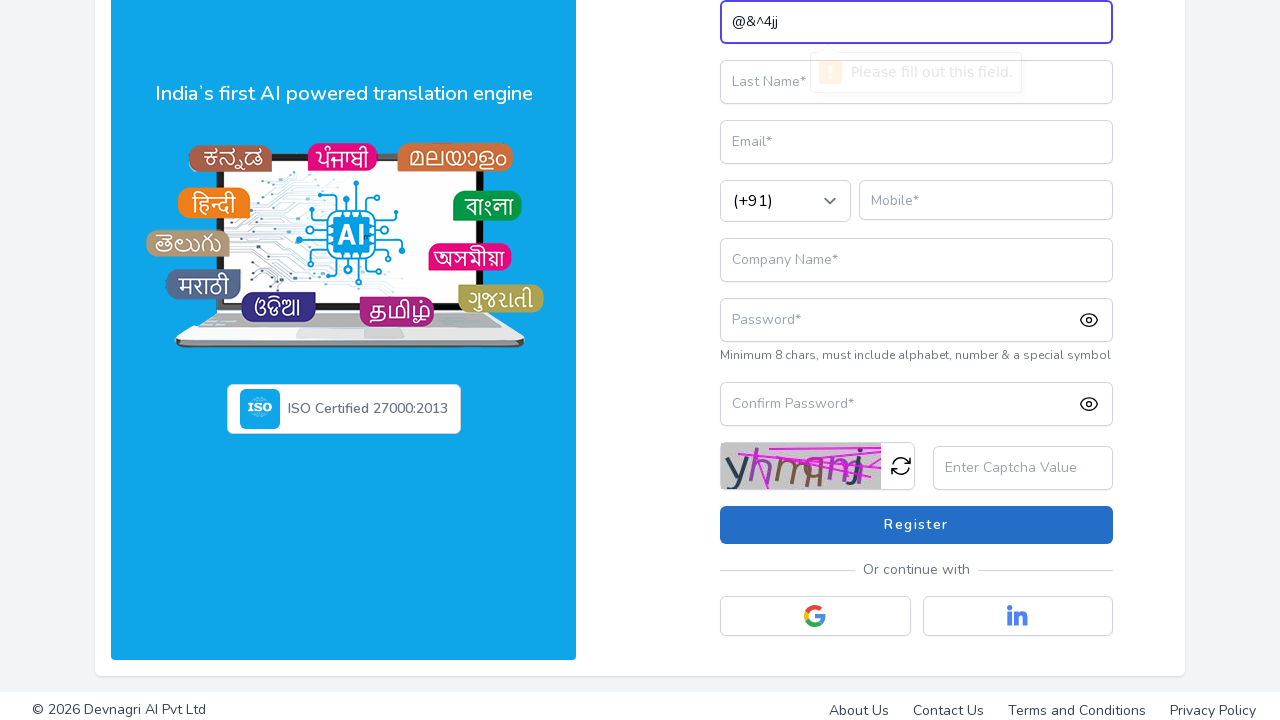

Waited for validation feedback on invalid first name
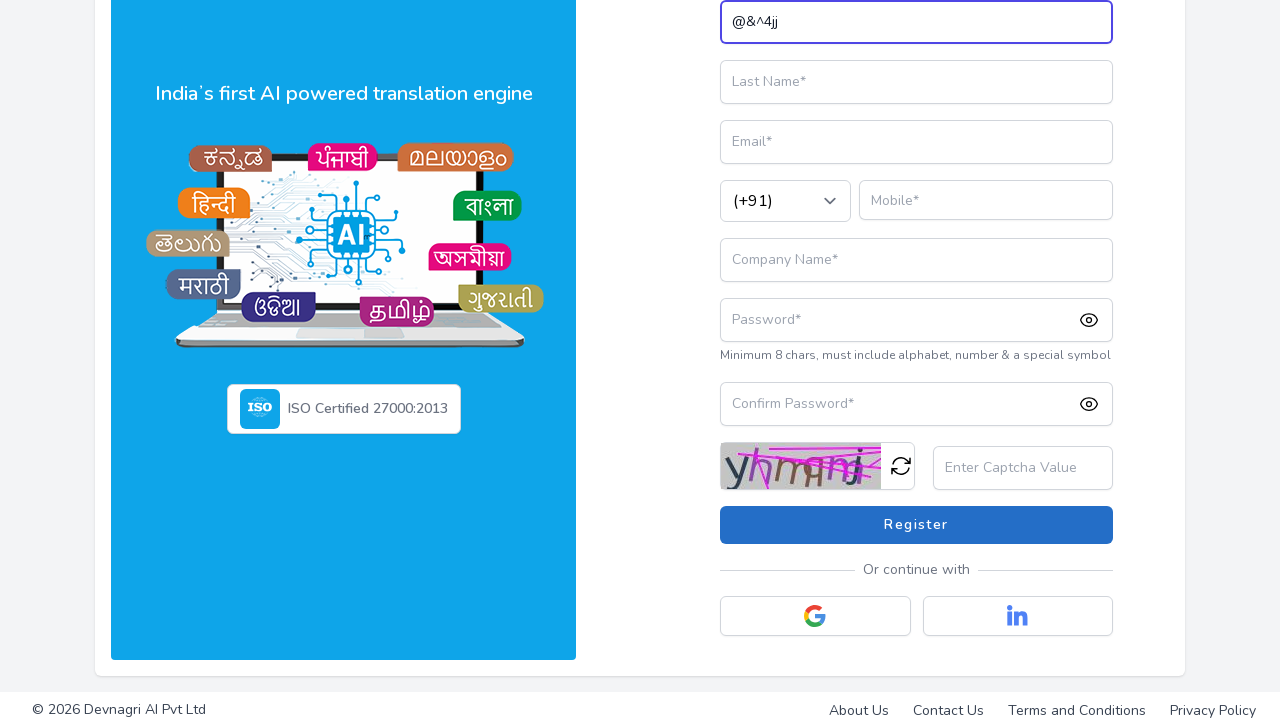

Filled last name field with invalid characters '388964@#' on #last_name
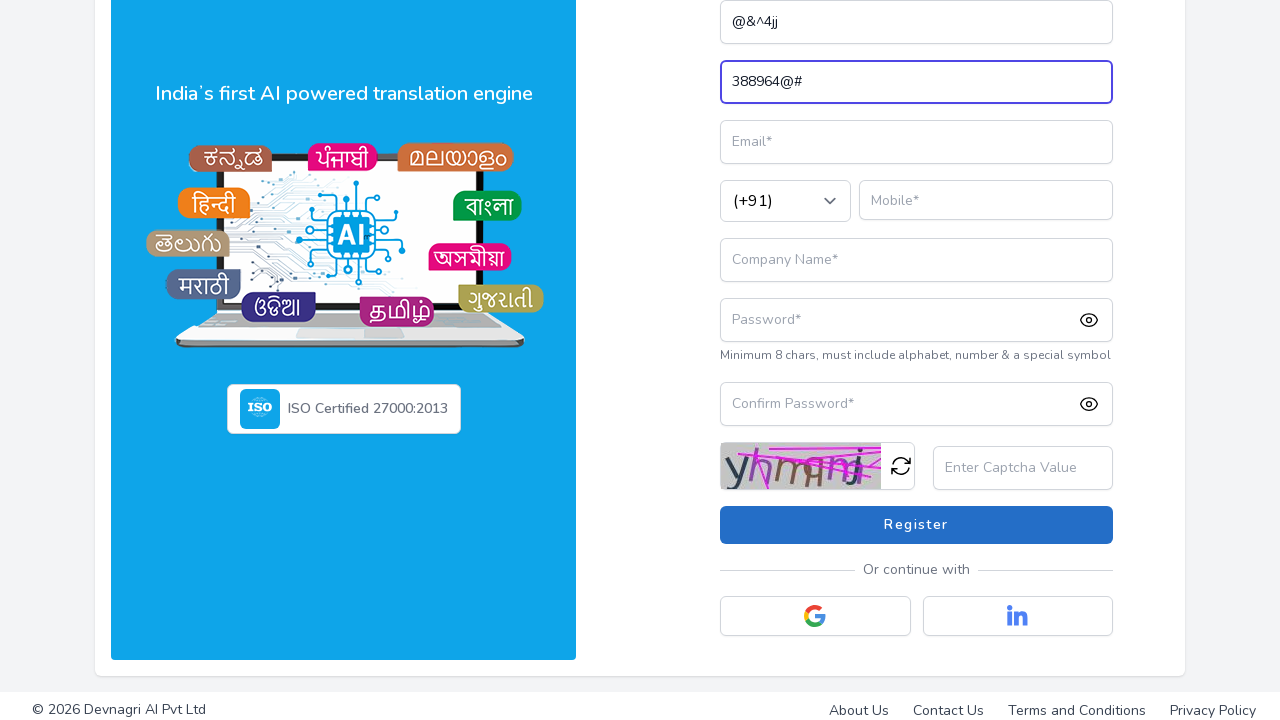

Filled email field with invalid format 'fakeemail.com' (missing @) on #email
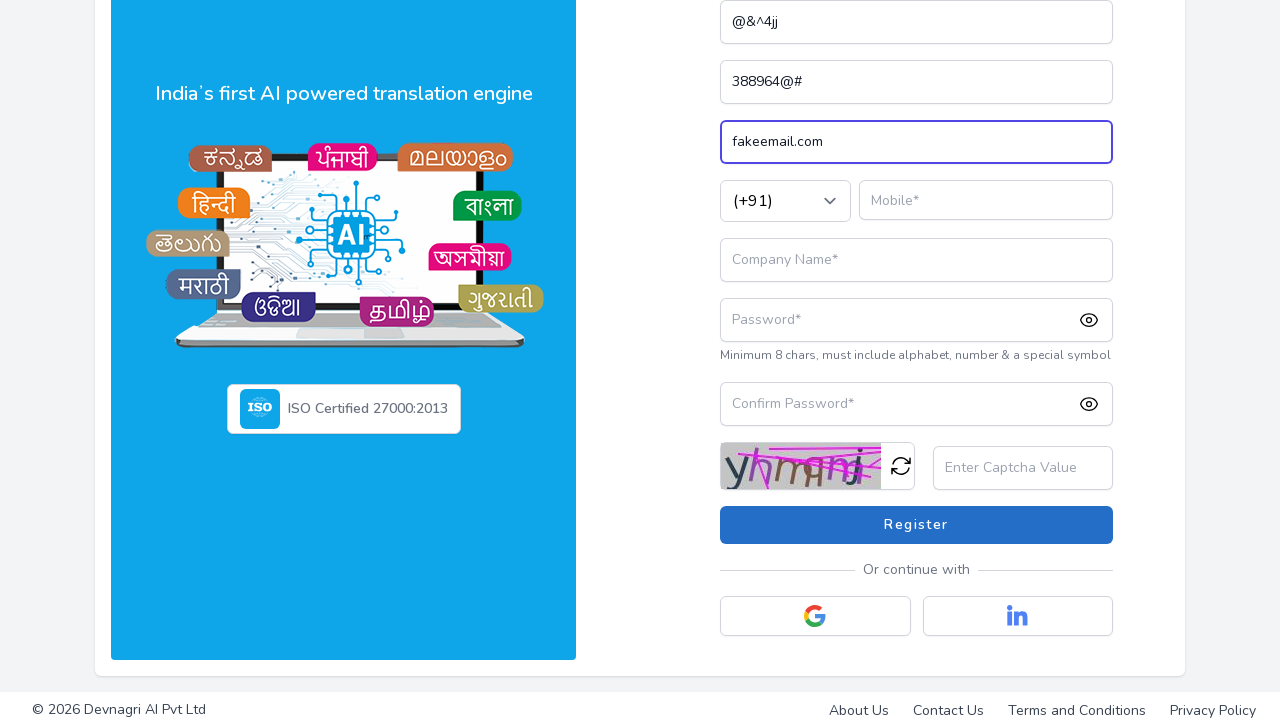

Filled phone field with invalid format '123abc' on #phone
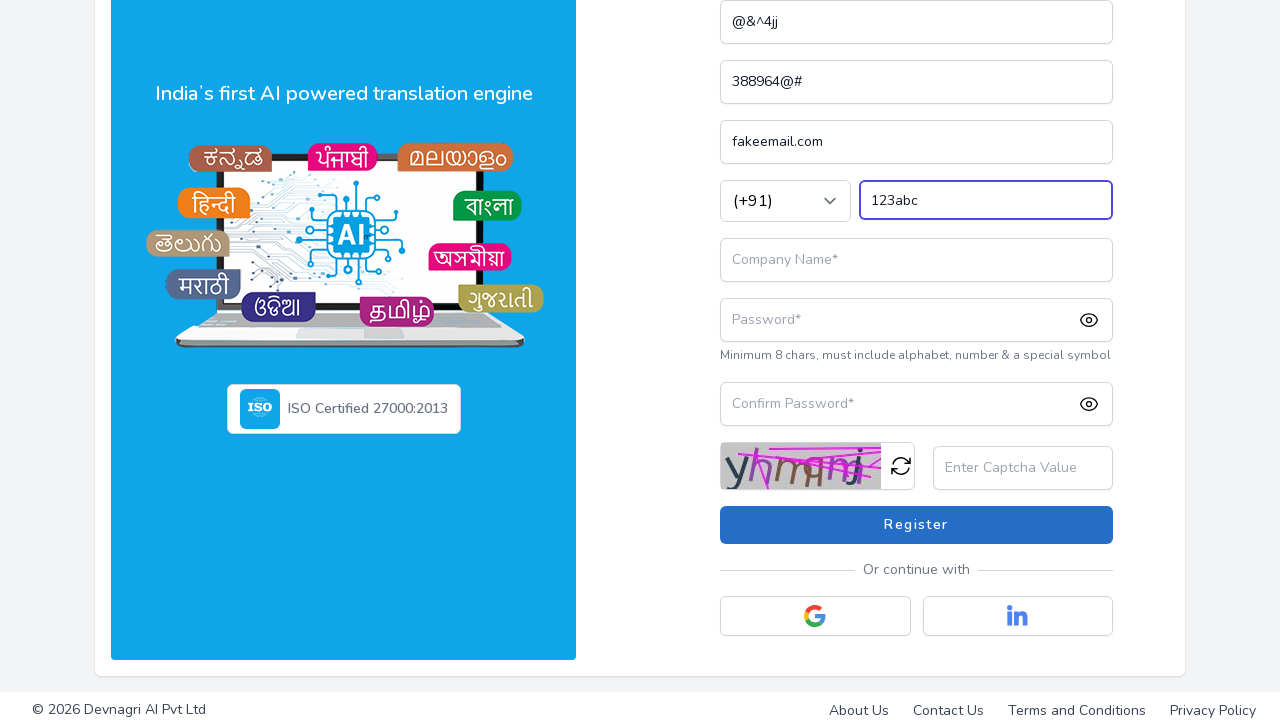

Filled organization name with invalid special characters '!!!@@@' on #organization_name
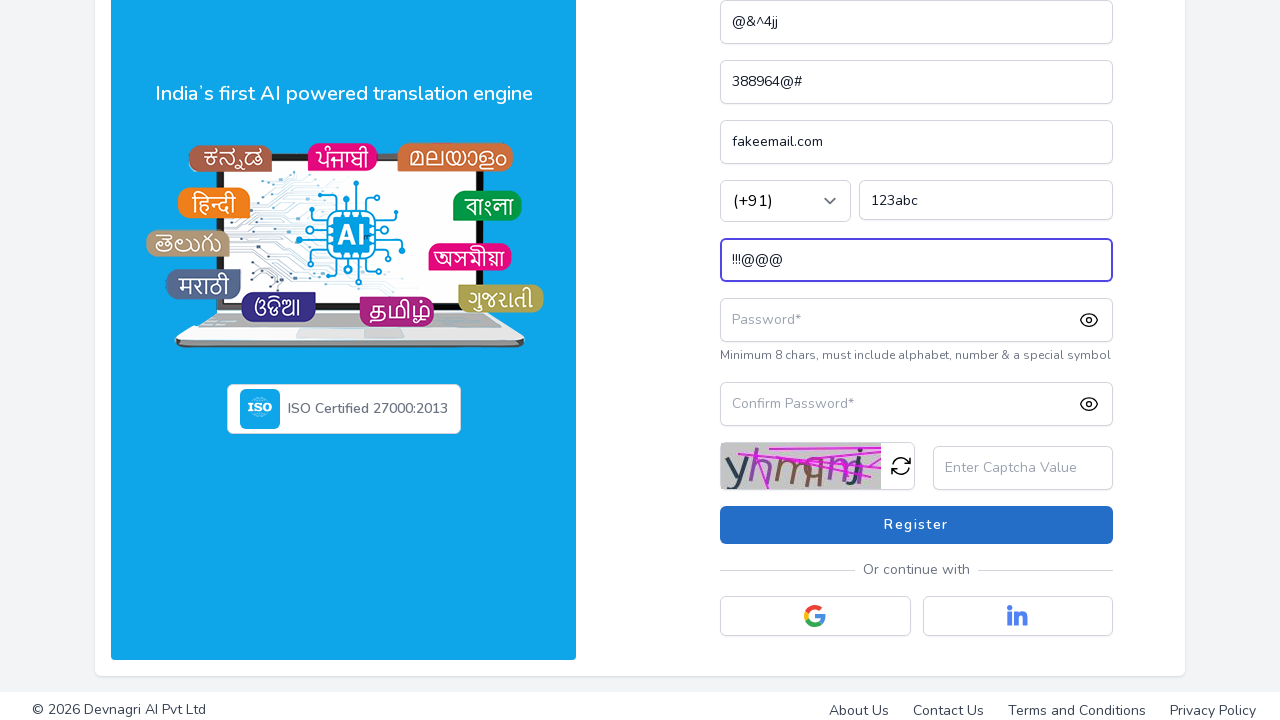

Filled password field with weak password '12345' (5 characters) on #password
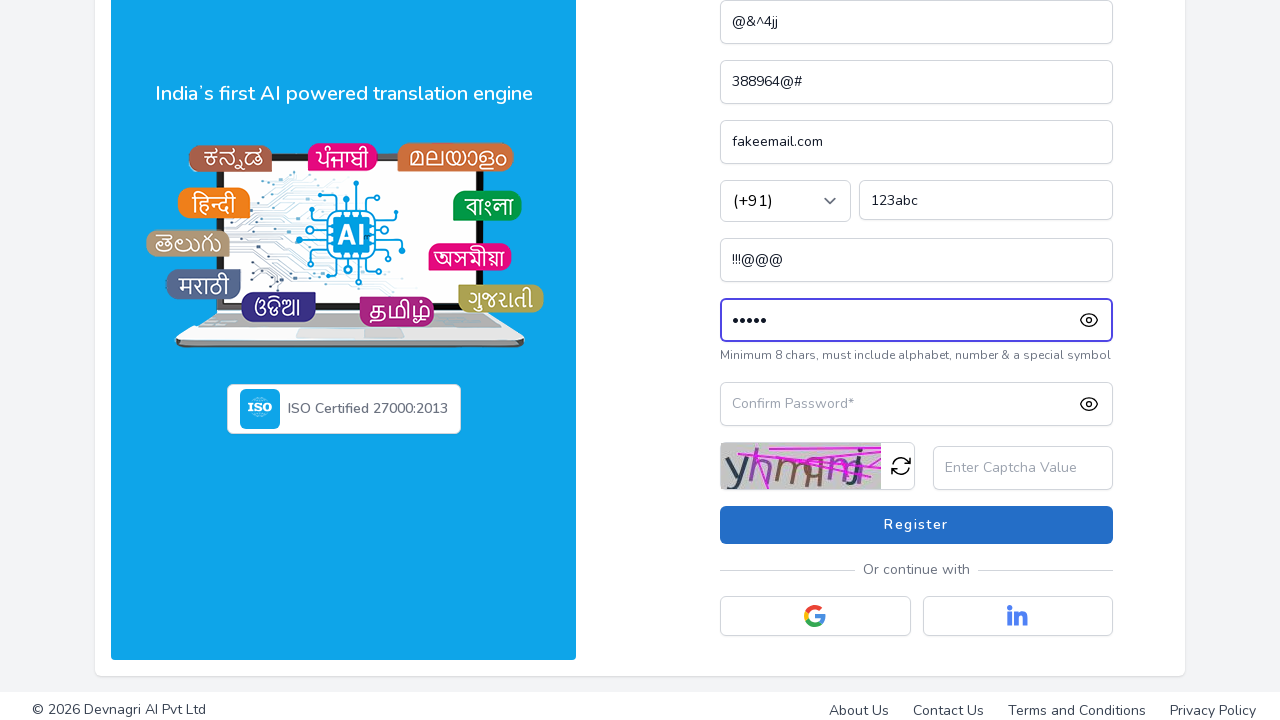

Filled password confirmation with mismatched value '12345678' on #password_confirmation
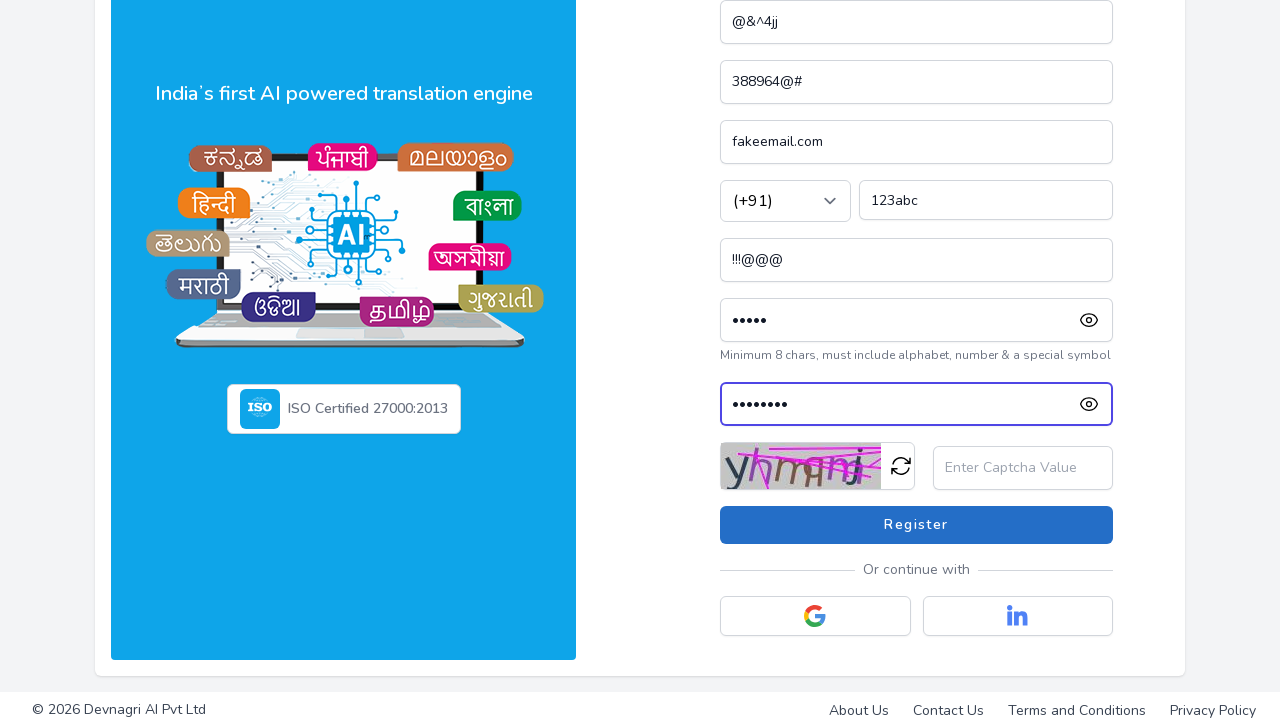

Filled email field with invalid format 'test@.com' on #email
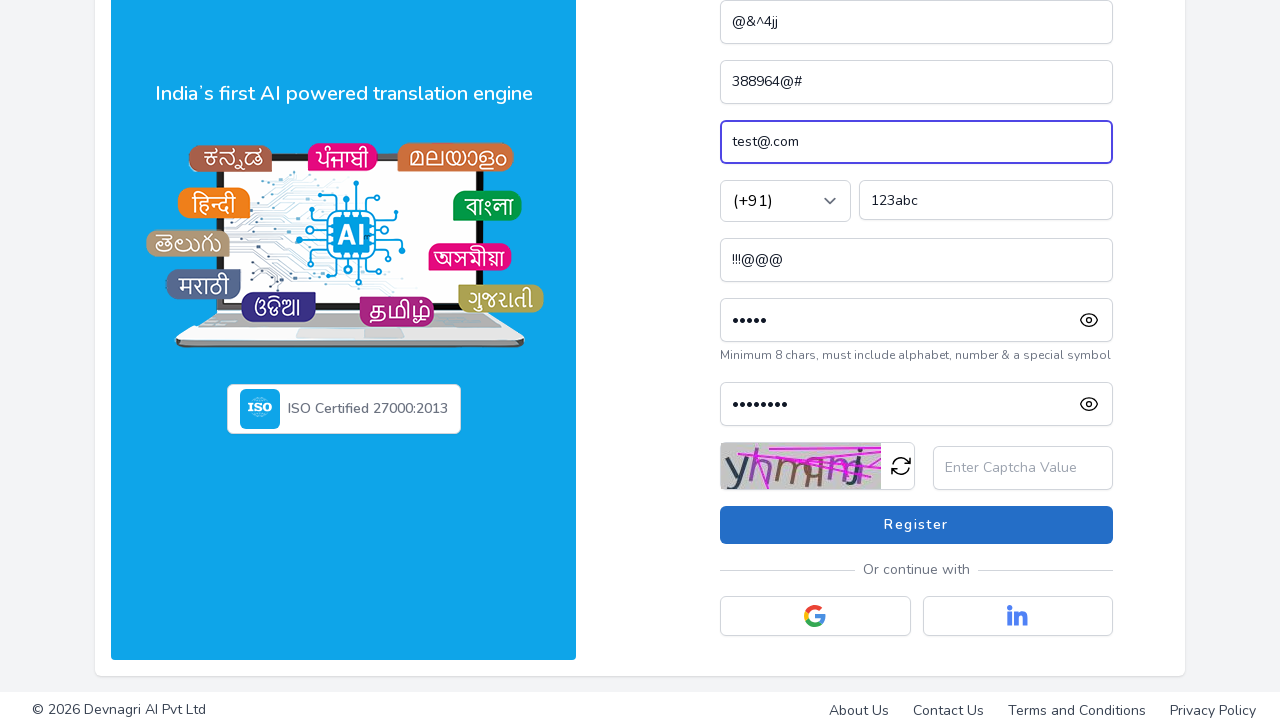

Clicked Register button to validate invalid email 'test@.com' at (916, 525) on xpath=//button[div=' Register']
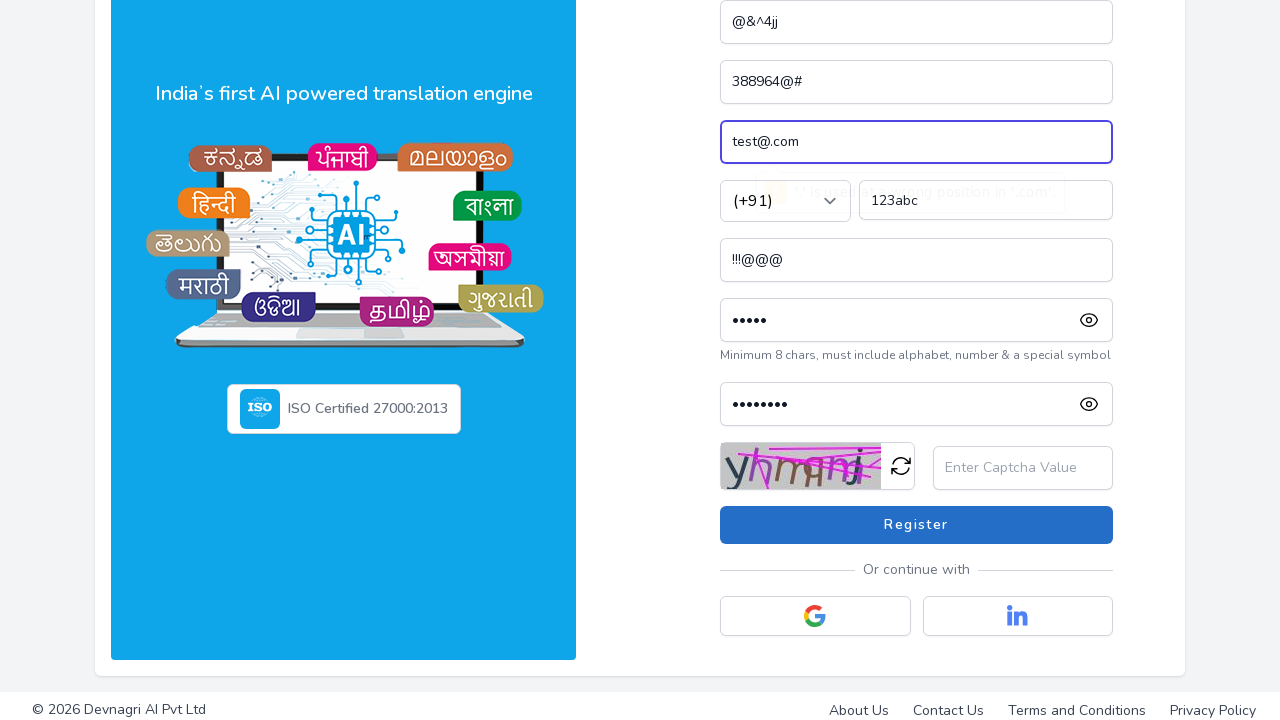

Waited for validation response for email 'test@.com'
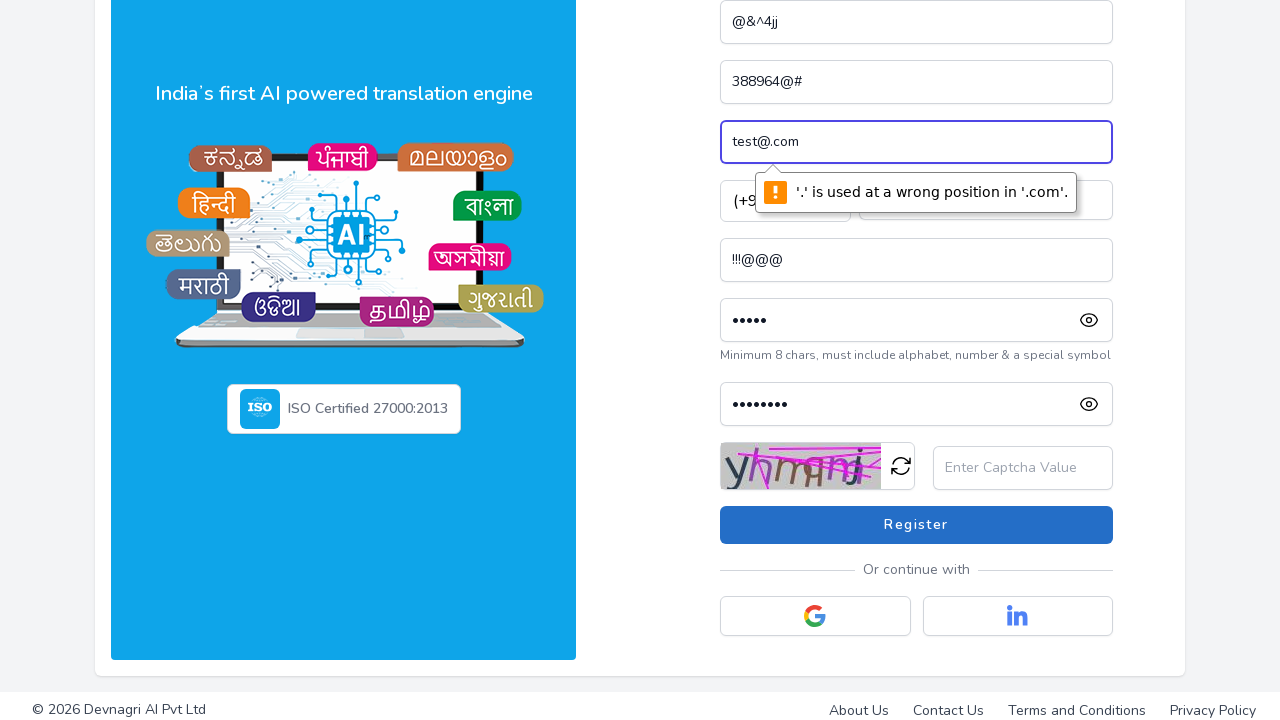

Filled email field with invalid format 'test.com' on #email
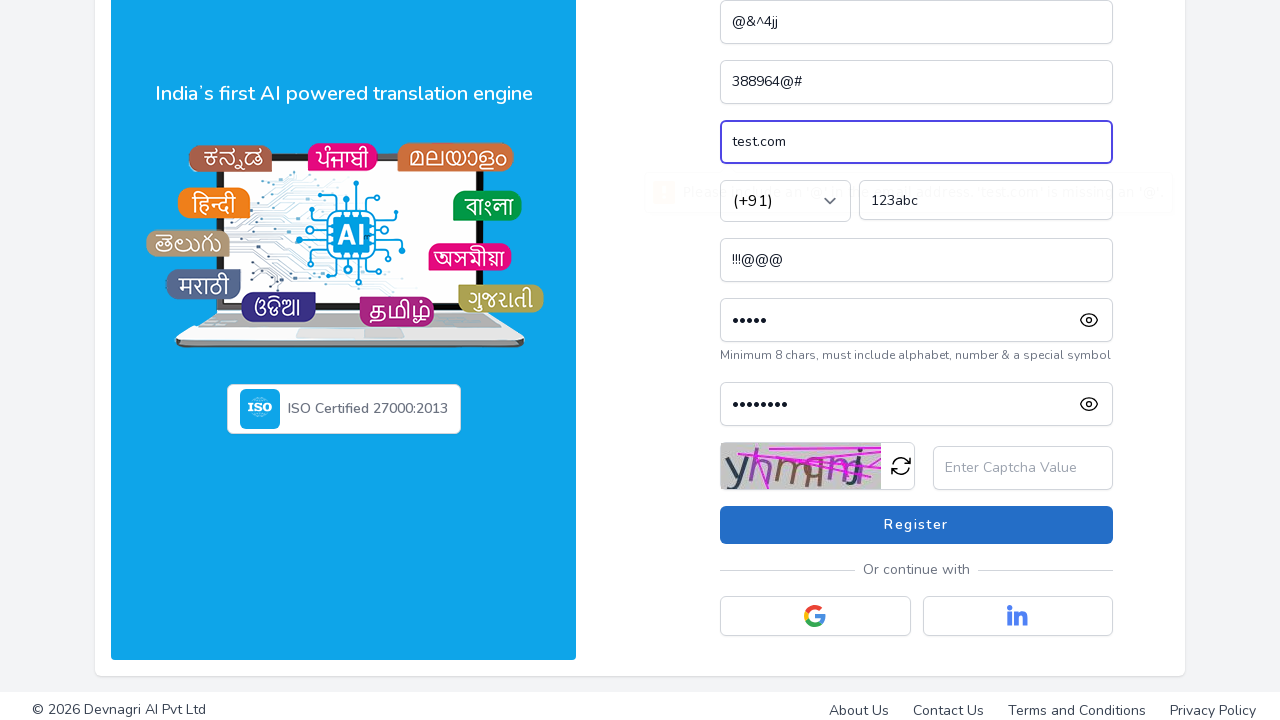

Clicked Register button to validate invalid email 'test.com' at (916, 525) on xpath=//button[div=' Register']
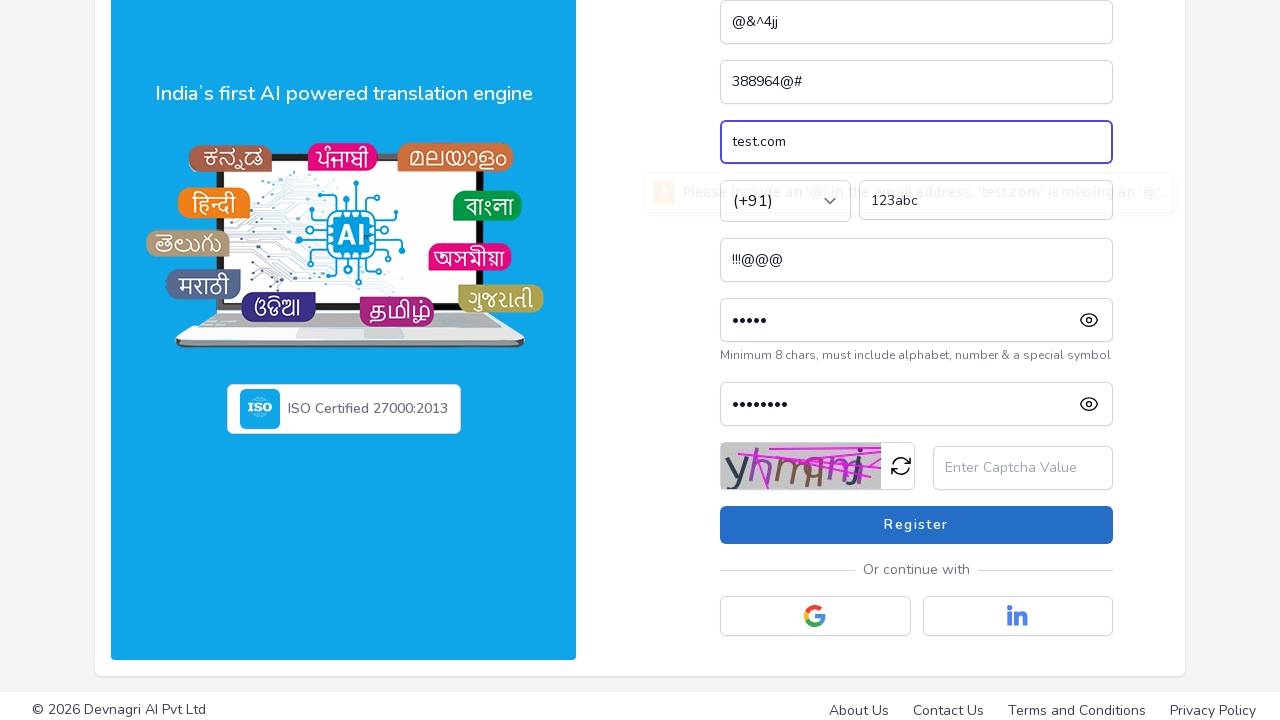

Waited for validation response for email 'test.com'
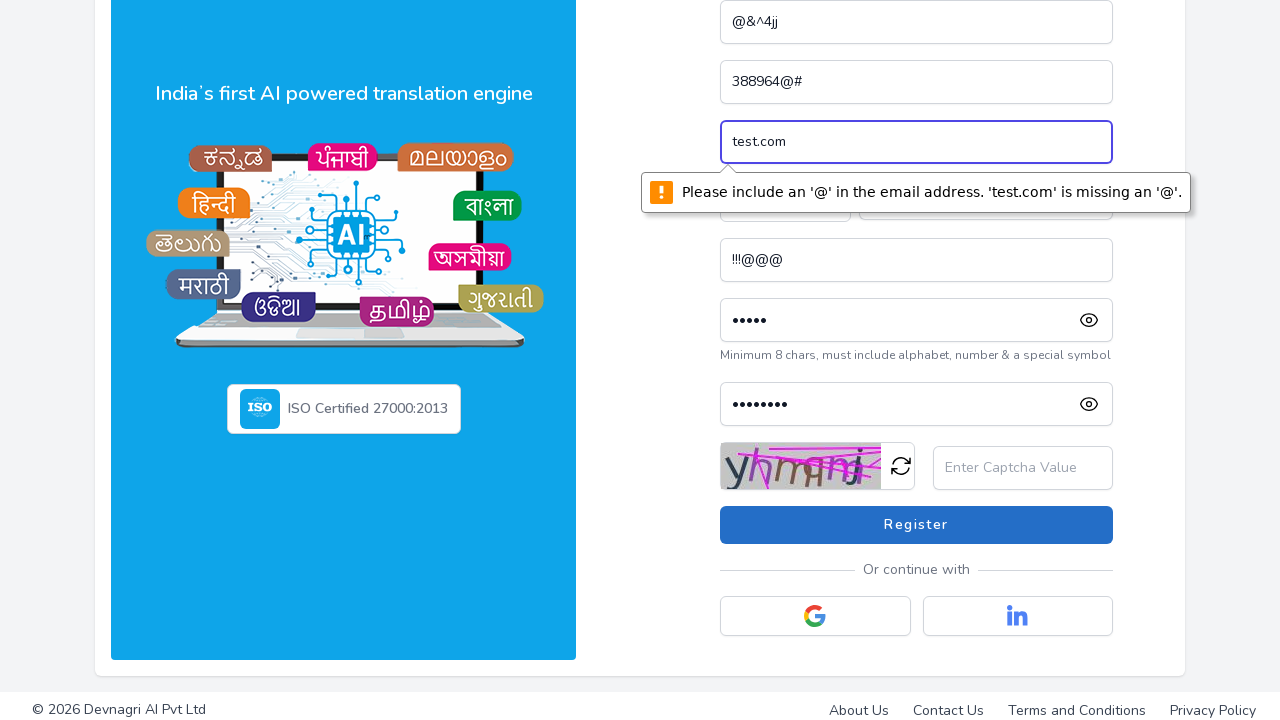

Filled email field with invalid format 'test@com' on #email
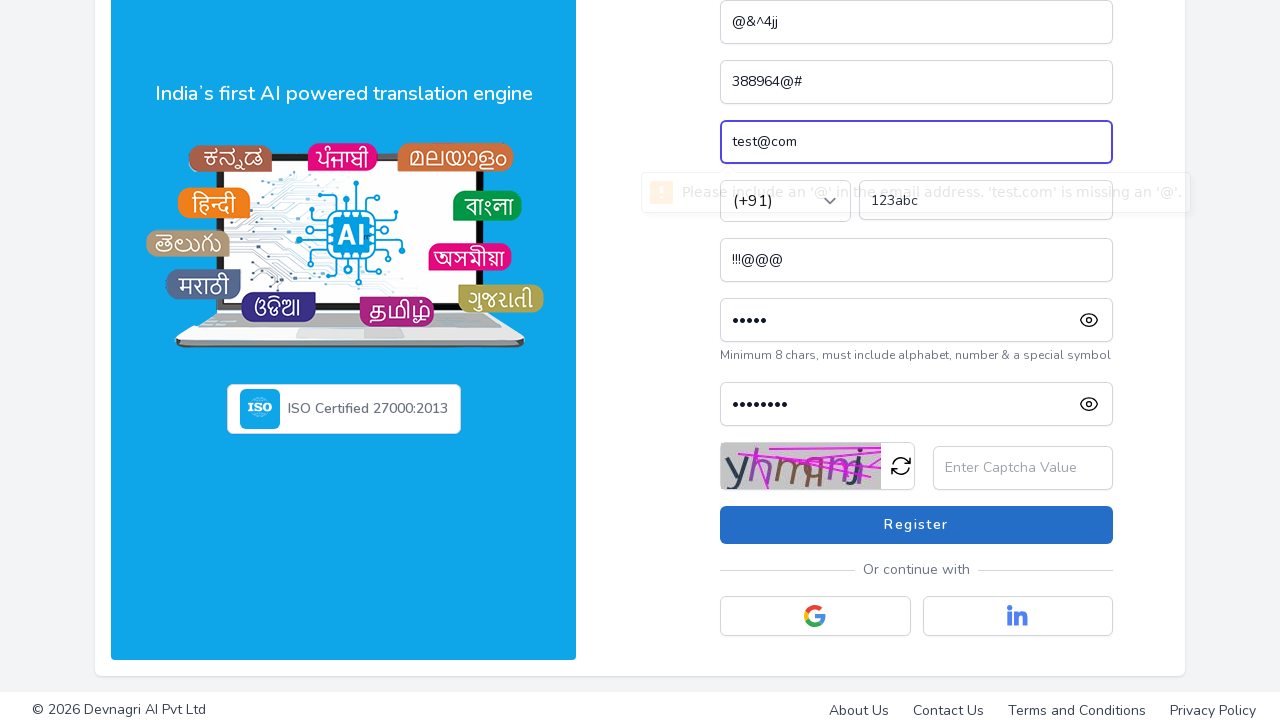

Clicked Register button to validate invalid email 'test@com' at (916, 525) on xpath=//button[div=' Register']
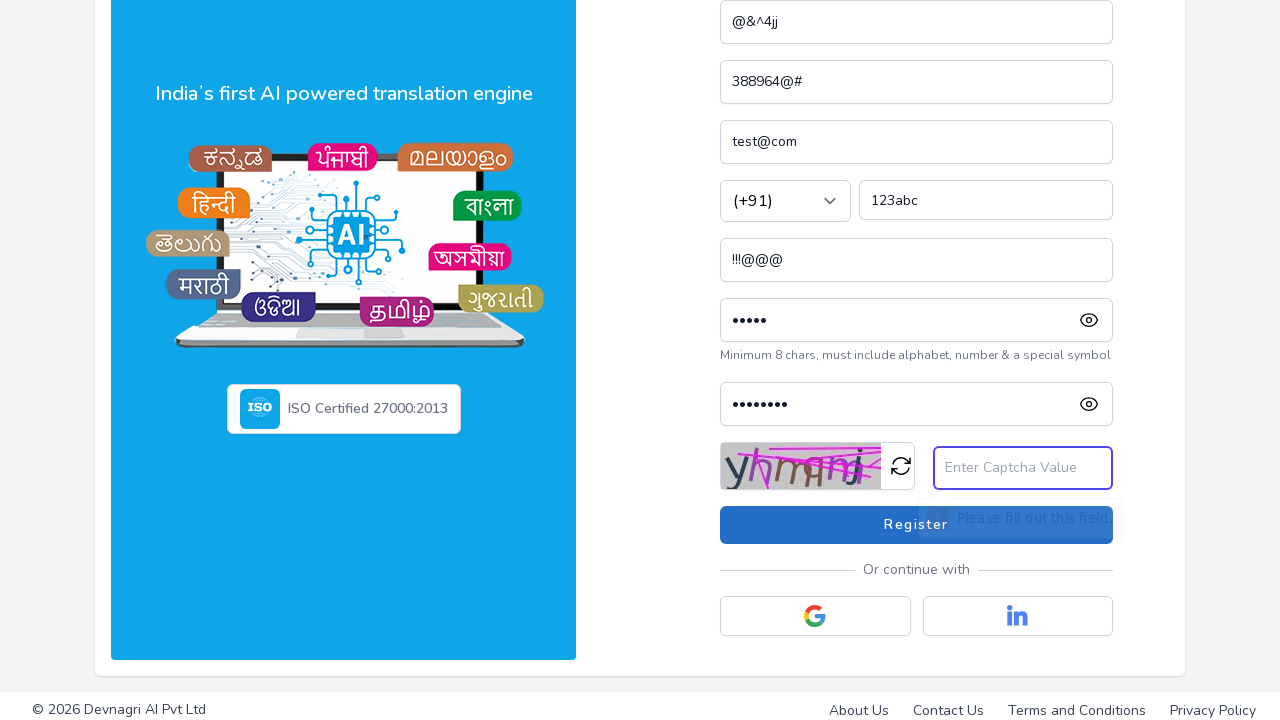

Waited for validation response for email 'test@com'
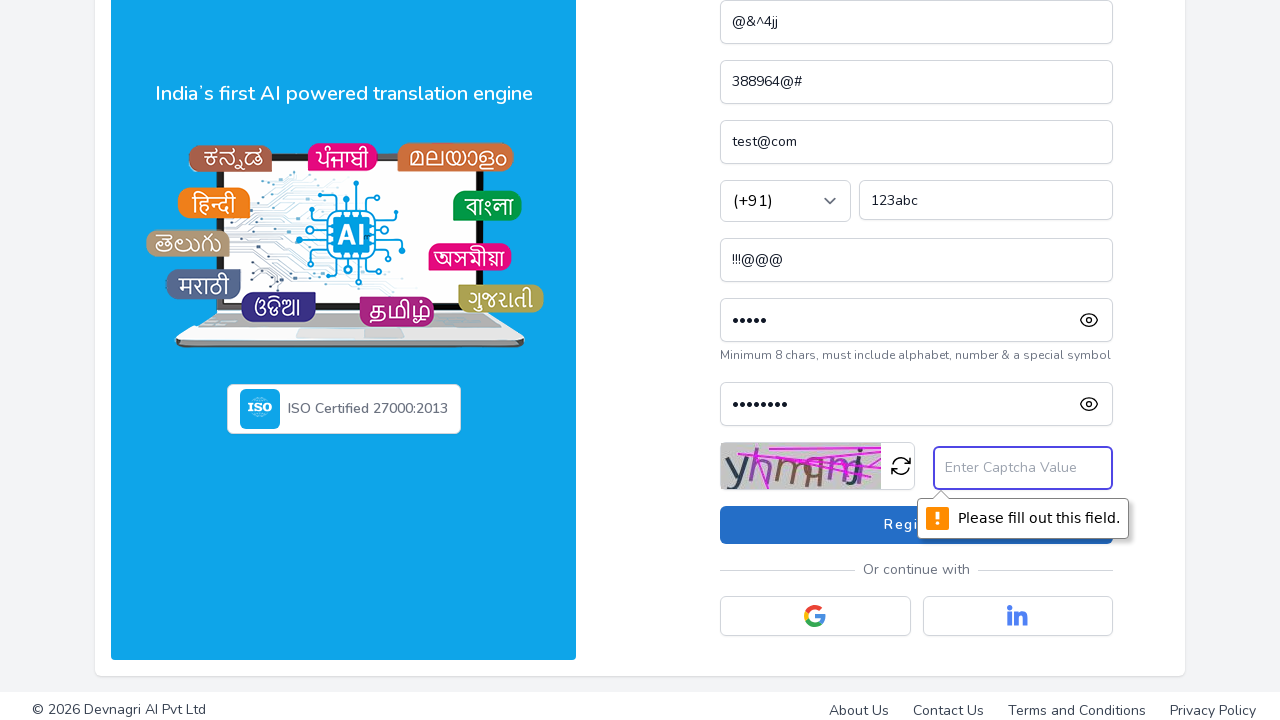

Filled email field with invalid format '@example.com' on #email
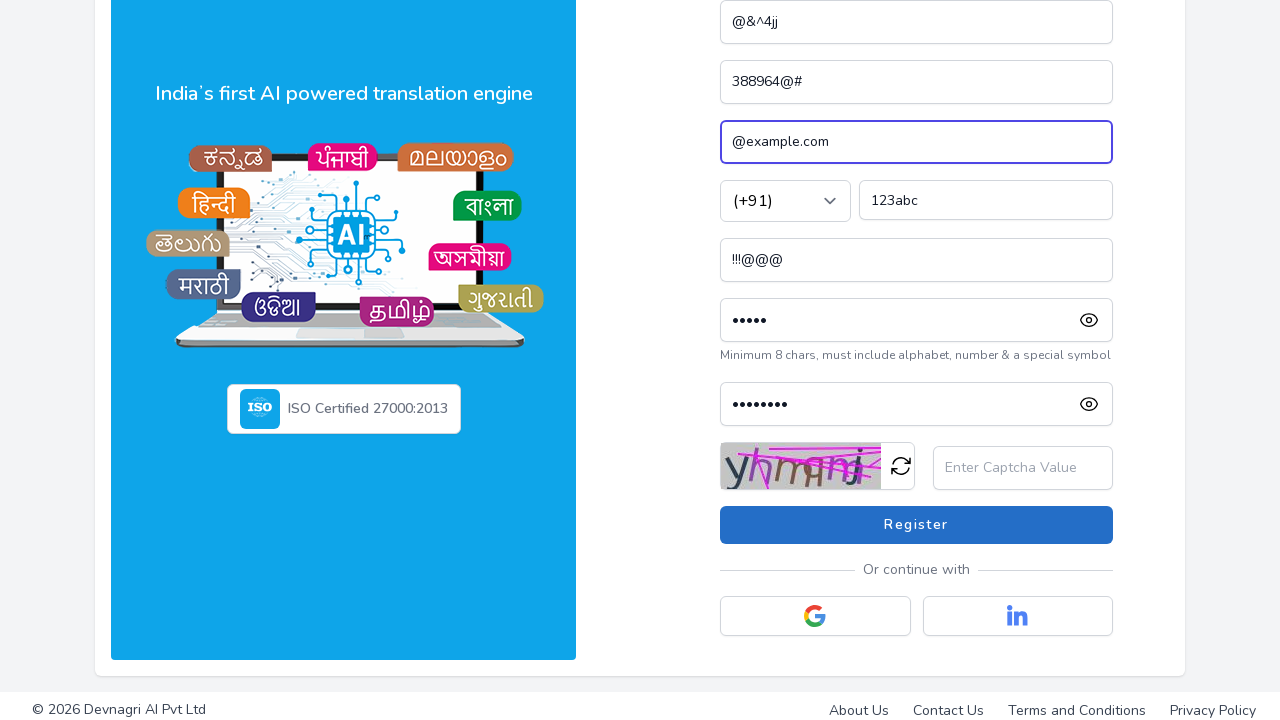

Clicked Register button to validate invalid email '@example.com' at (916, 525) on xpath=//button[div=' Register']
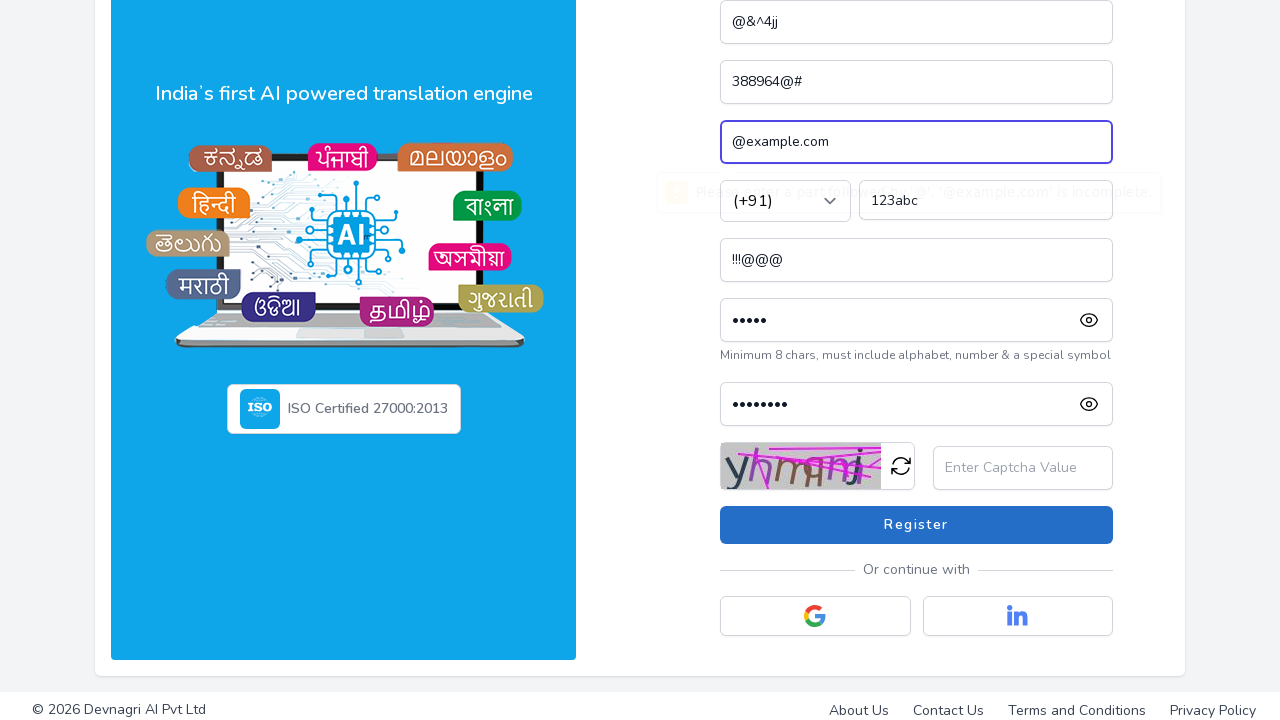

Waited for validation response for email '@example.com'
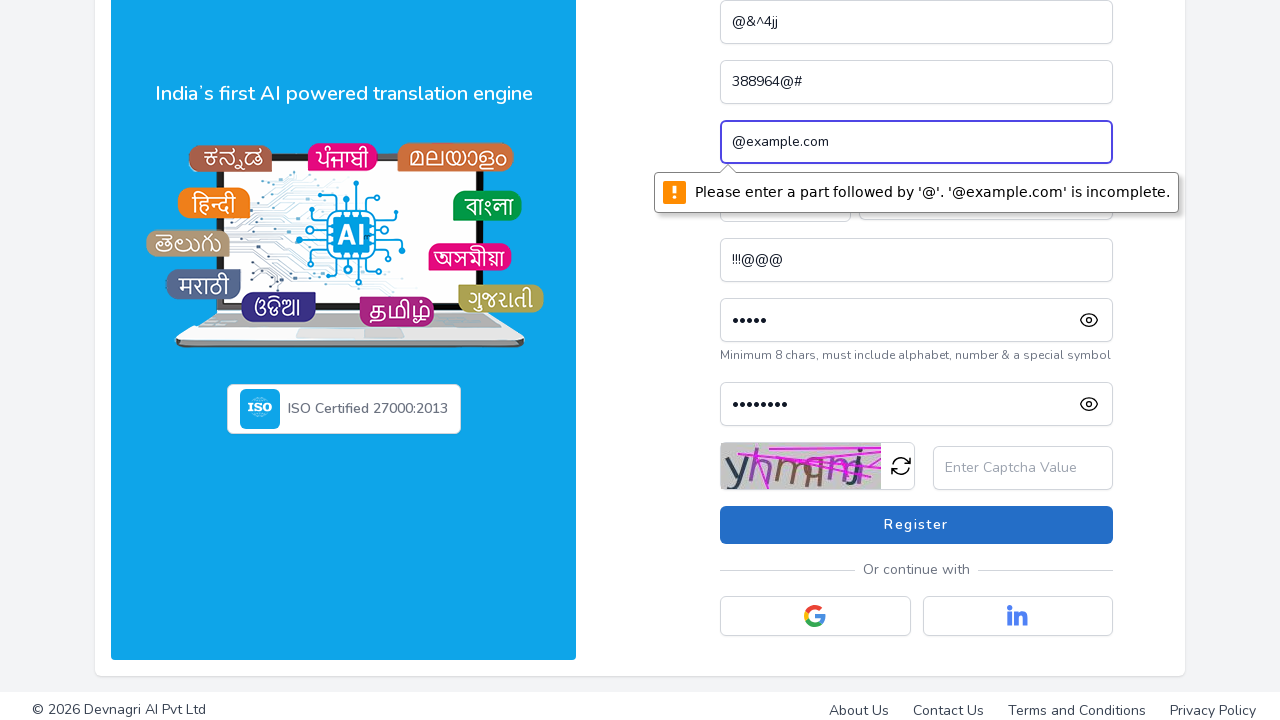

Filled email field with invalid format 'test@@gmail.com' on #email
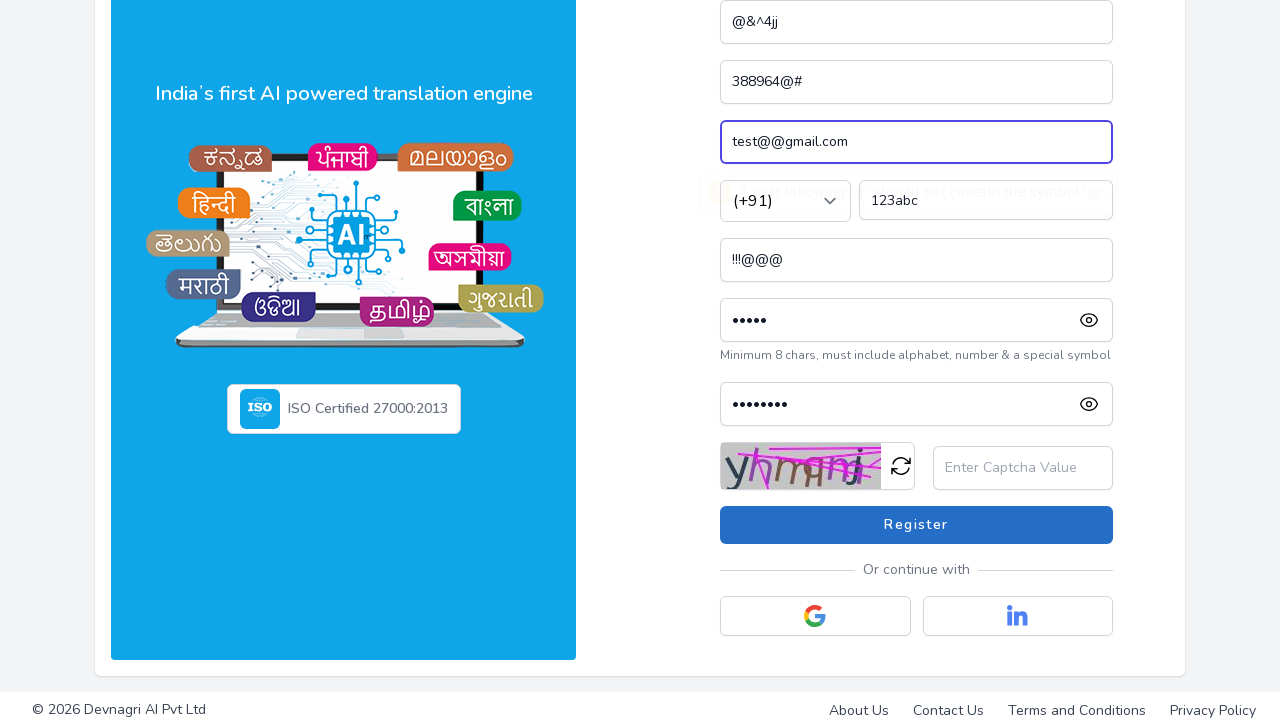

Clicked Register button to validate invalid email 'test@@gmail.com' at (916, 525) on xpath=//button[div=' Register']
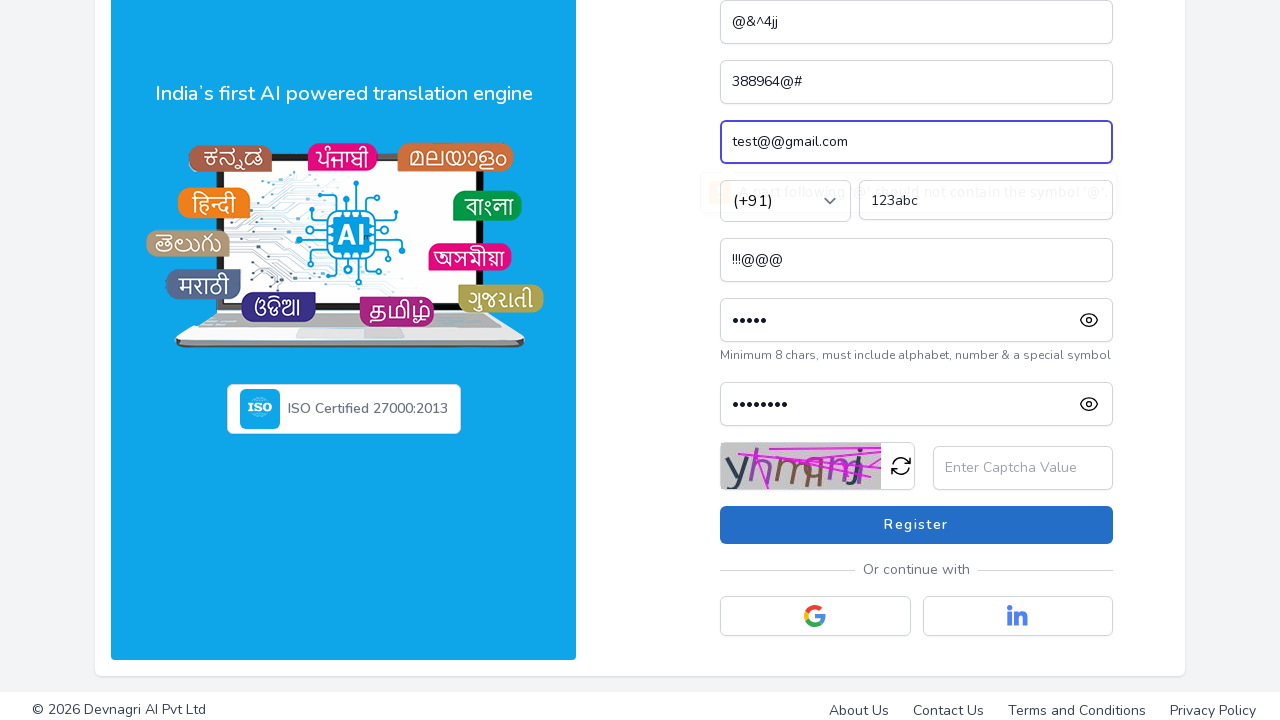

Waited for validation response for email 'test@@gmail.com'
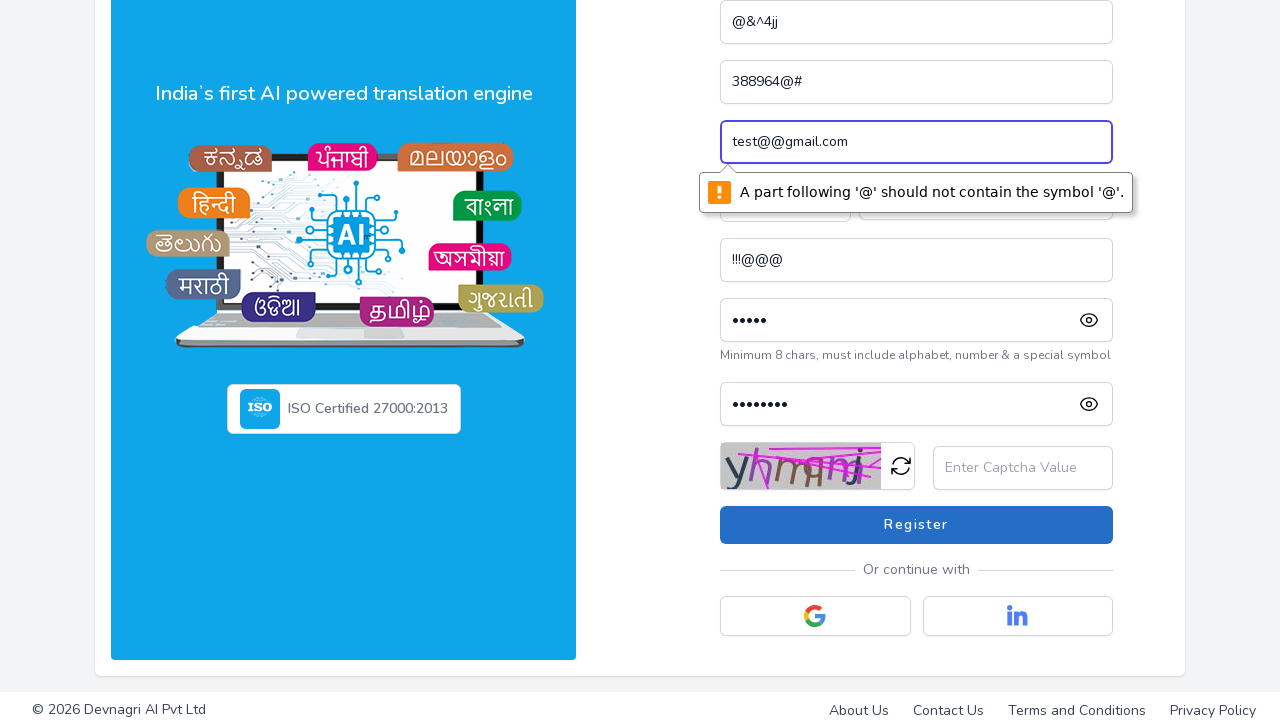

Filled password field with weak password '1234567' on #password
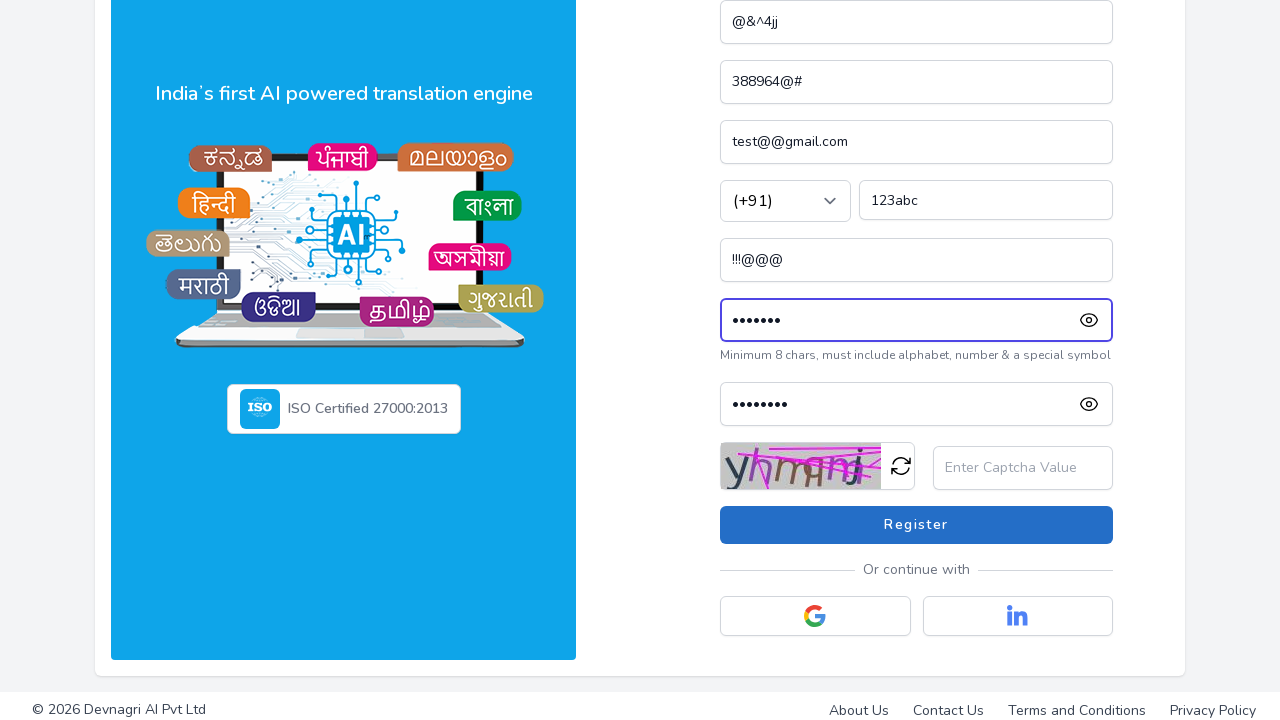

Filled password confirmation with '1234567' on #password_confirmation
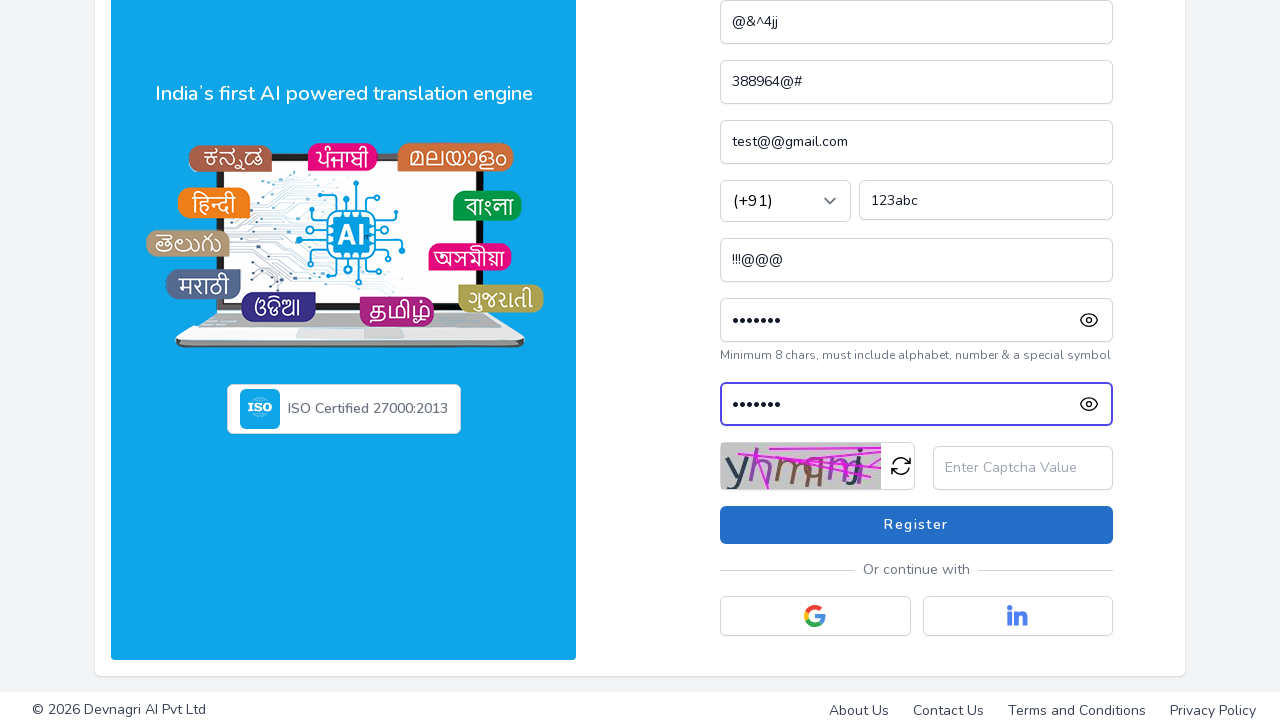

Clicked Register button to validate weak password '1234567' at (916, 525) on xpath=//button[div=' Register']
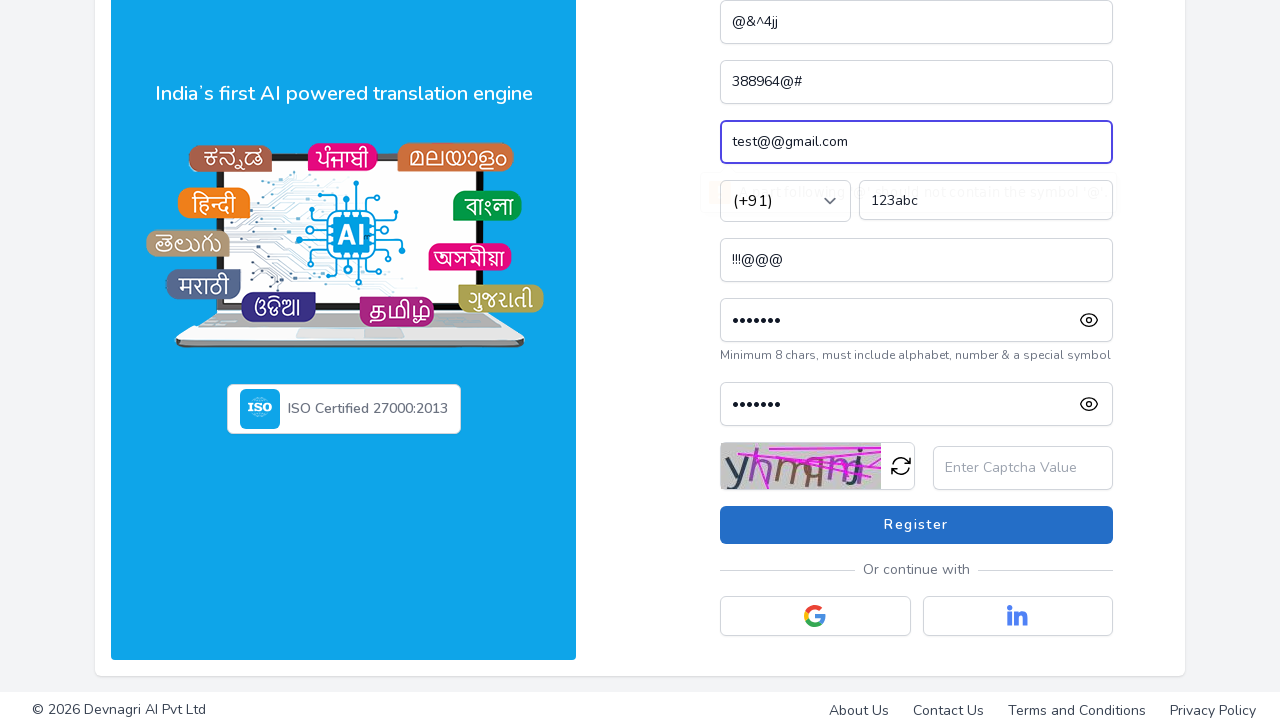

Waited for validation response for weak password '1234567'
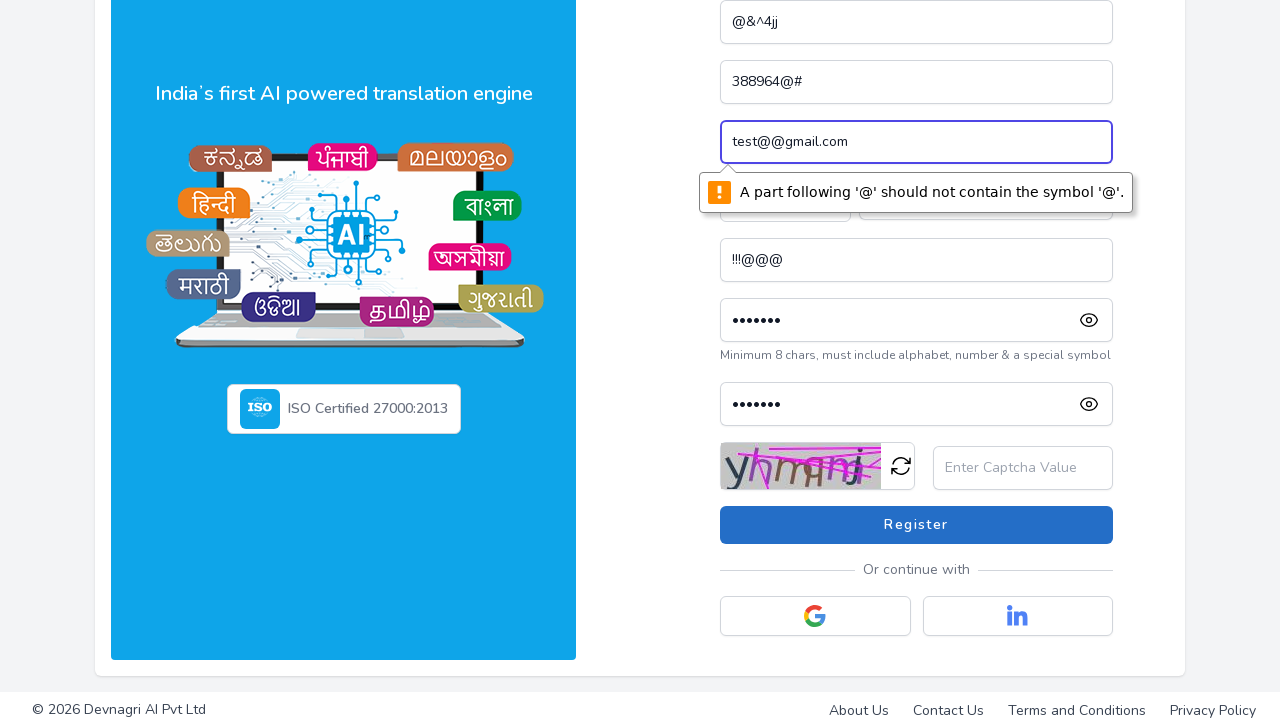

Filled password field with weak password 'abcdefgh' on #password
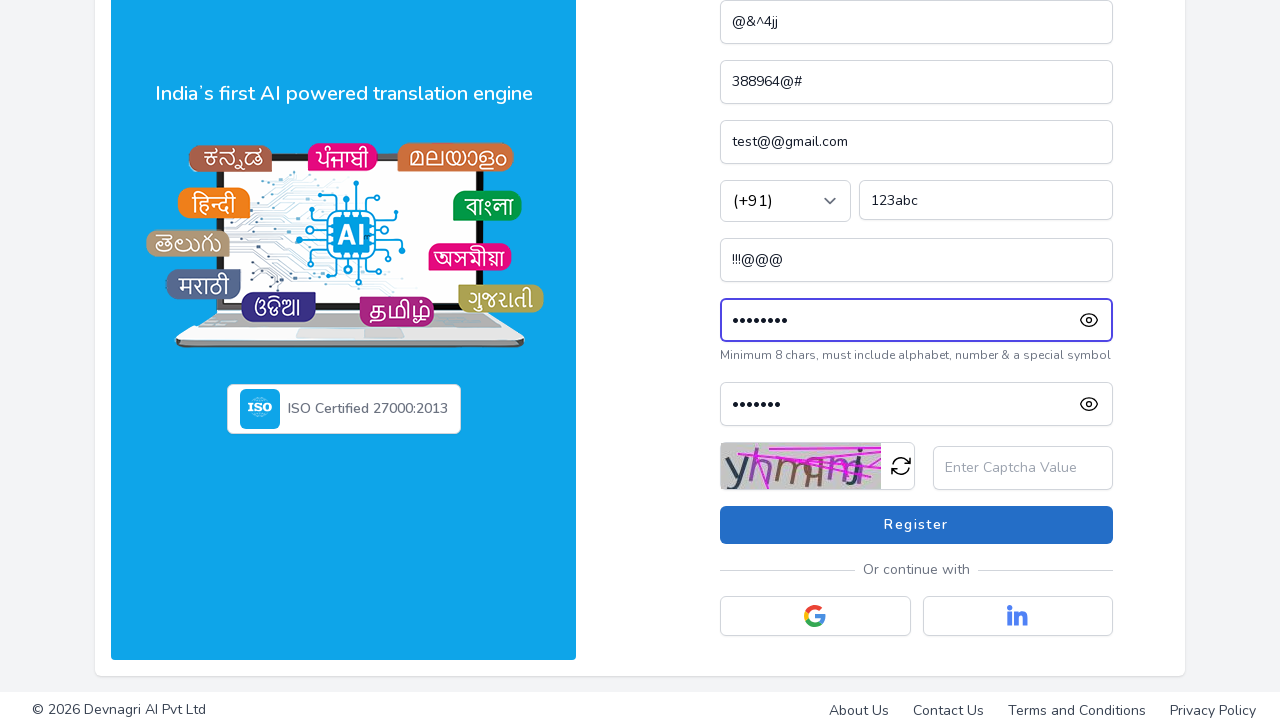

Filled password confirmation with 'abcdefgh' on #password_confirmation
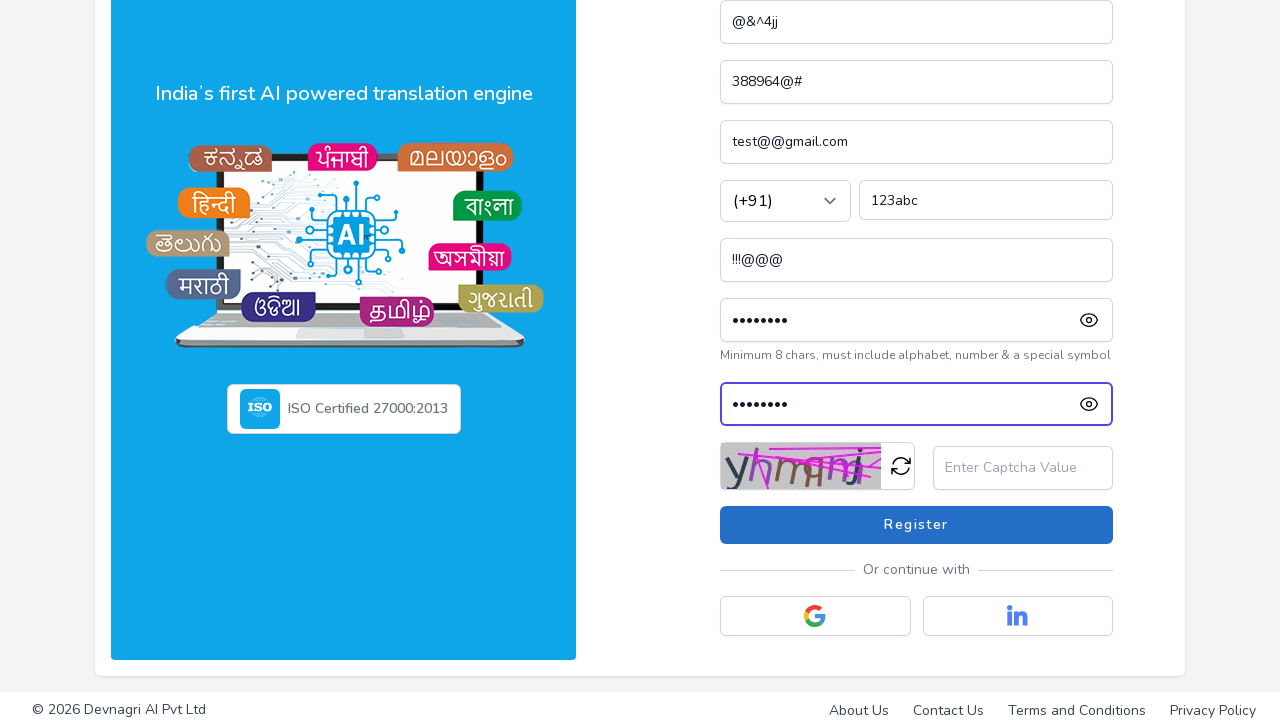

Clicked Register button to validate weak password 'abcdefgh' at (916, 525) on xpath=//button[div=' Register']
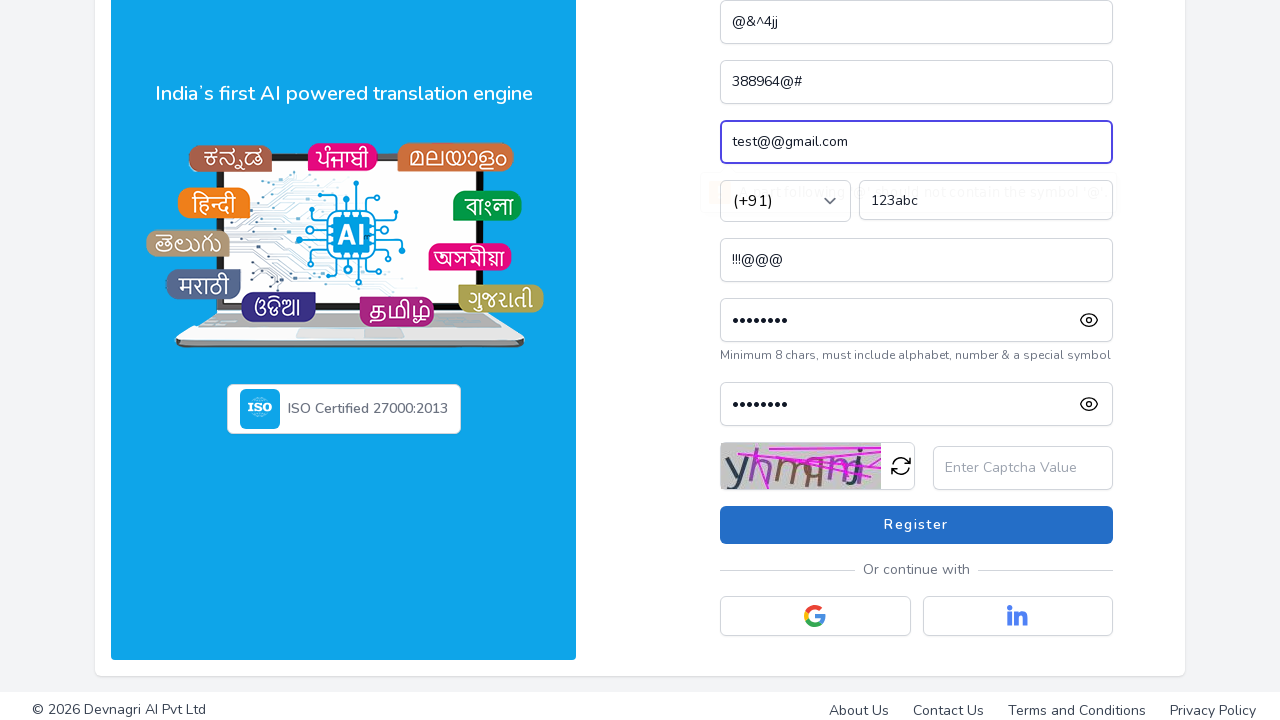

Waited for validation response for weak password 'abcdefgh'
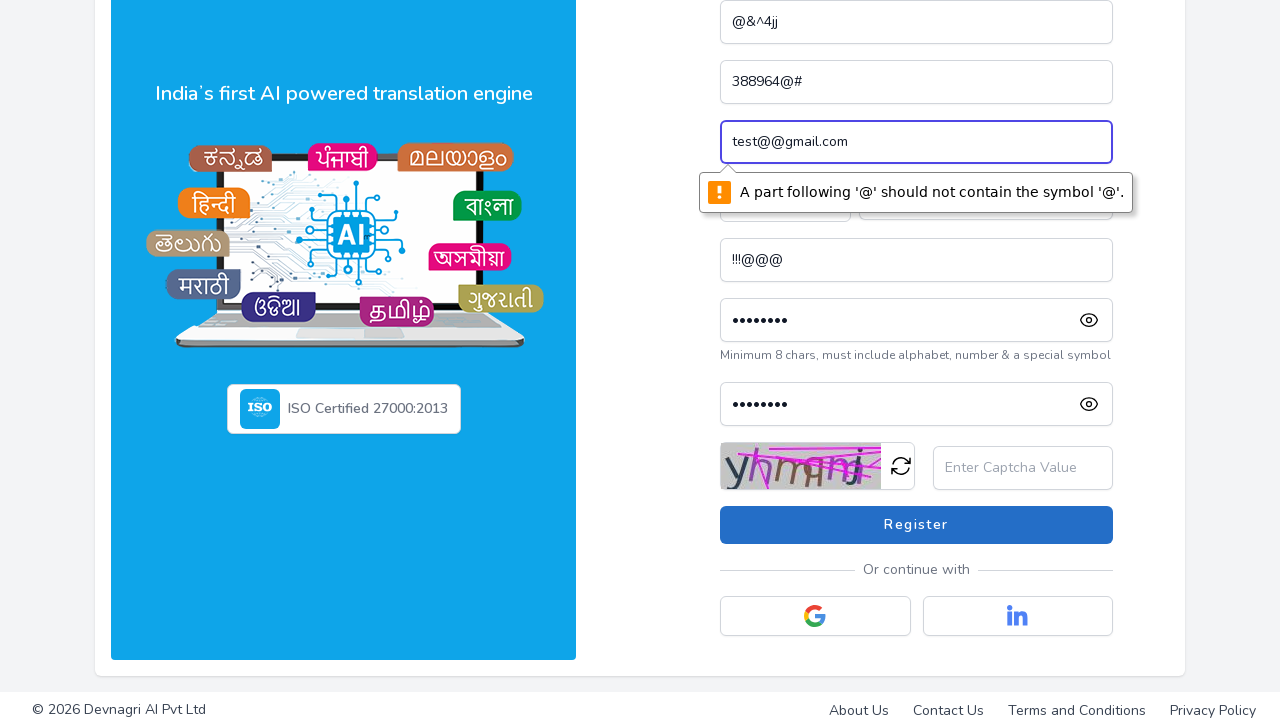

Filled password field with weak password '12345678' on #password
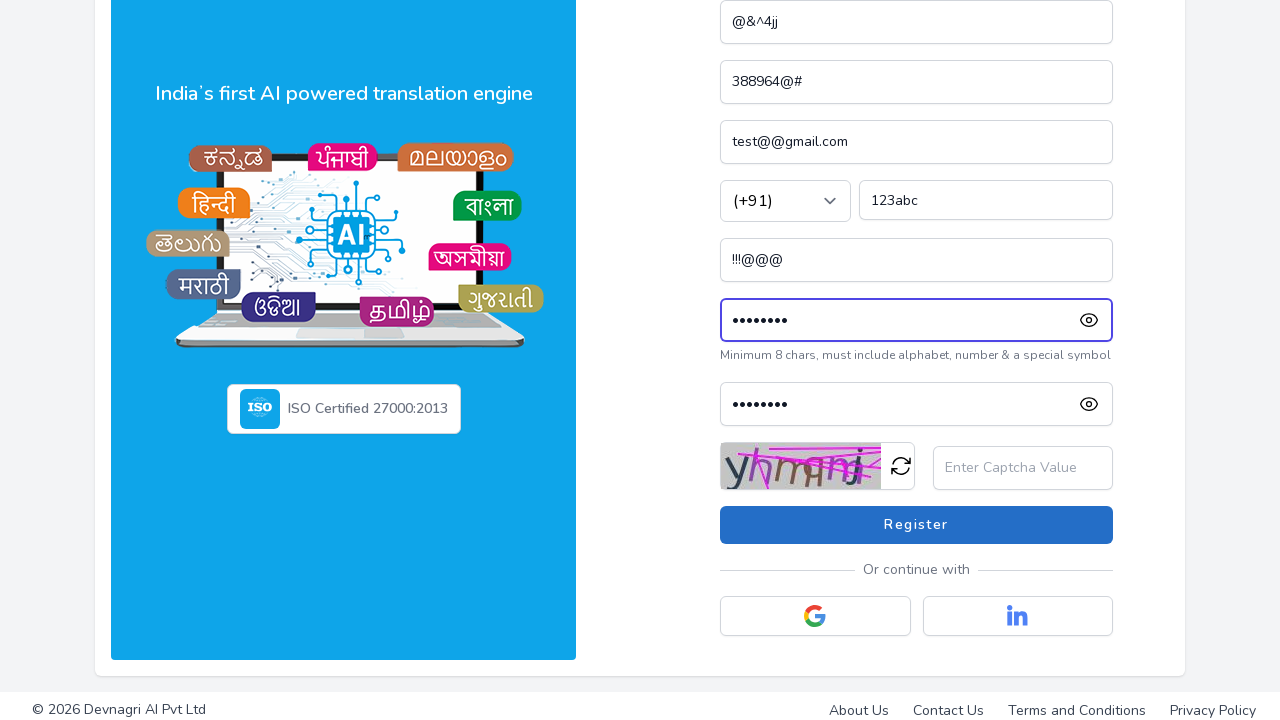

Filled password confirmation with '12345678' on #password_confirmation
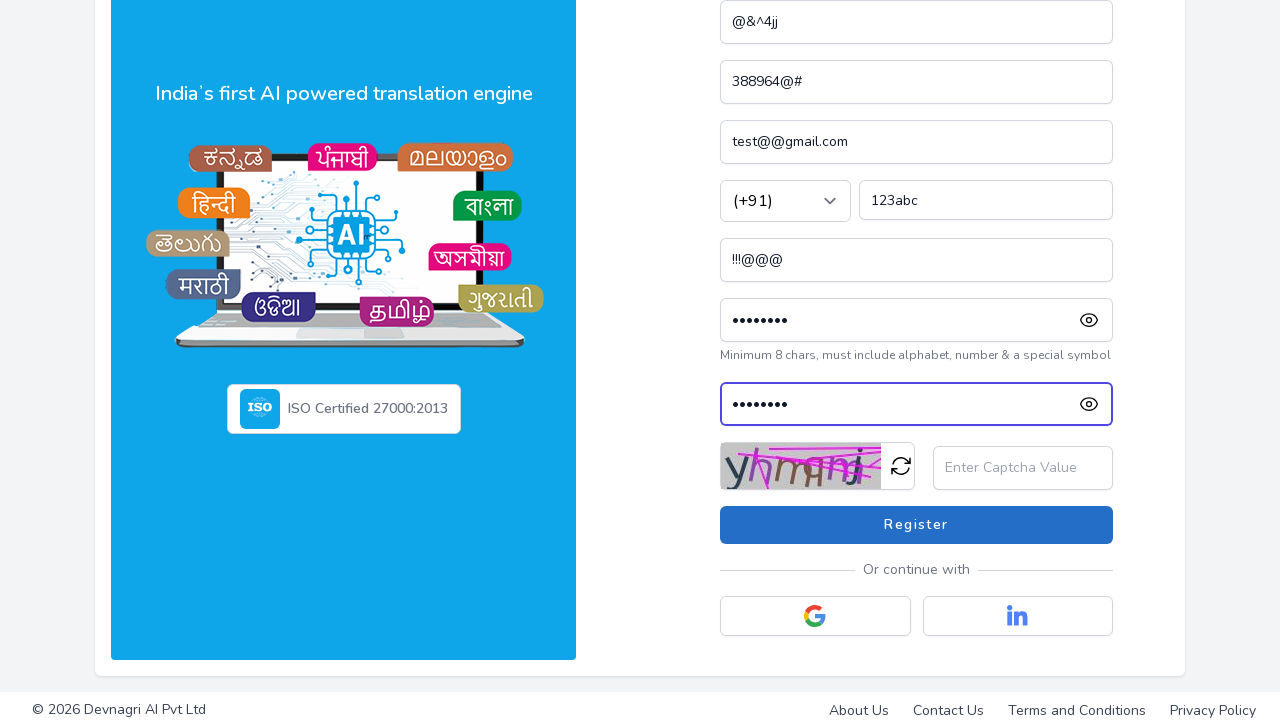

Clicked Register button to validate weak password '12345678' at (916, 525) on xpath=//button[div=' Register']
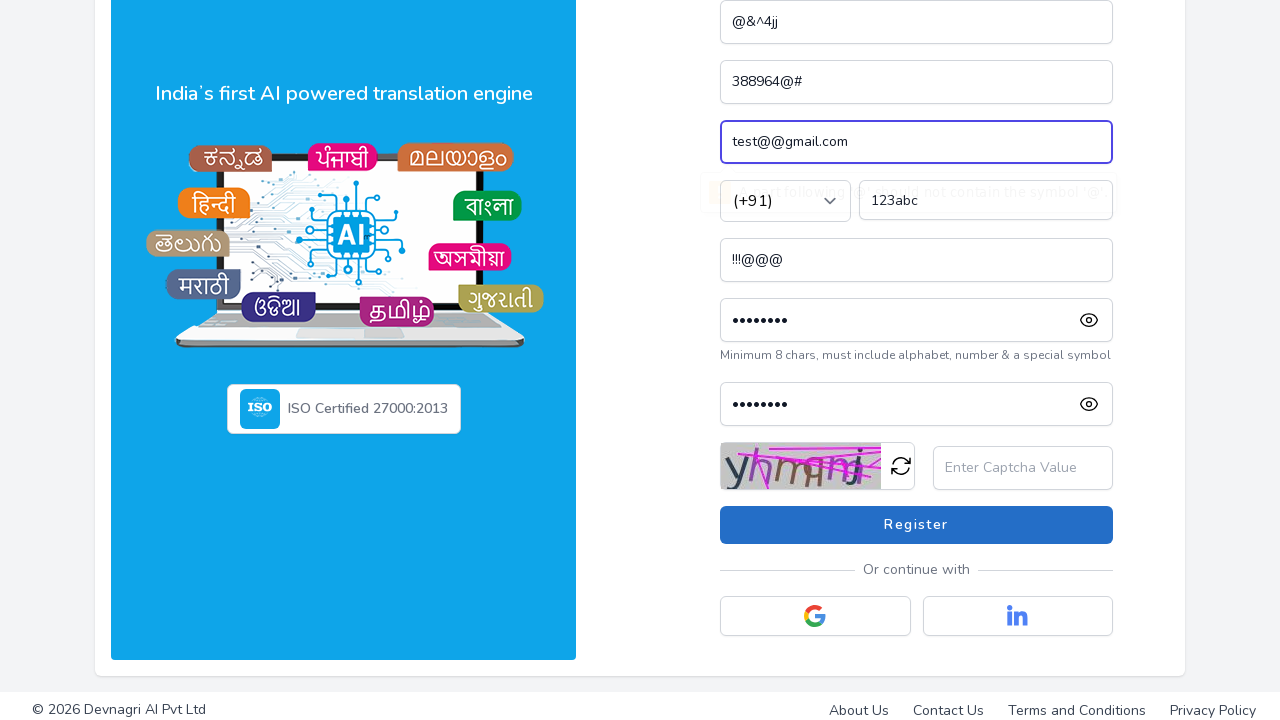

Waited for validation response for weak password '12345678'
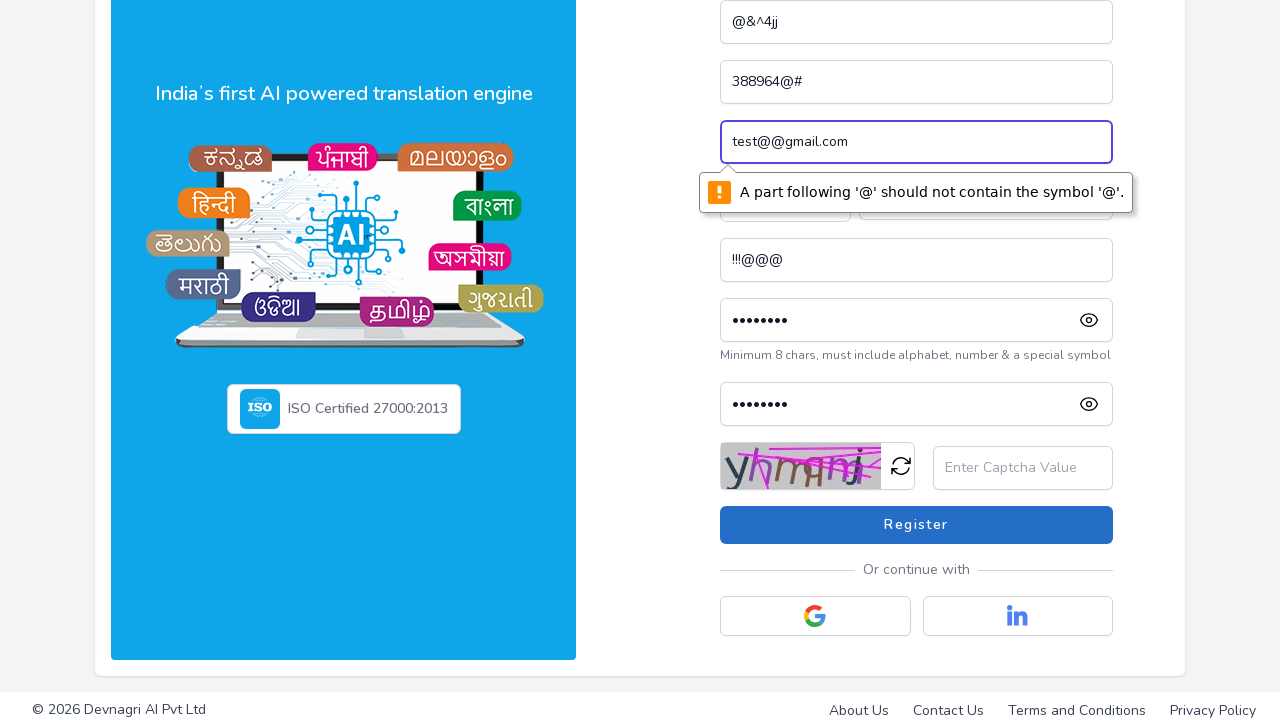

Filled password field with weak password 'abcd1234' on #password
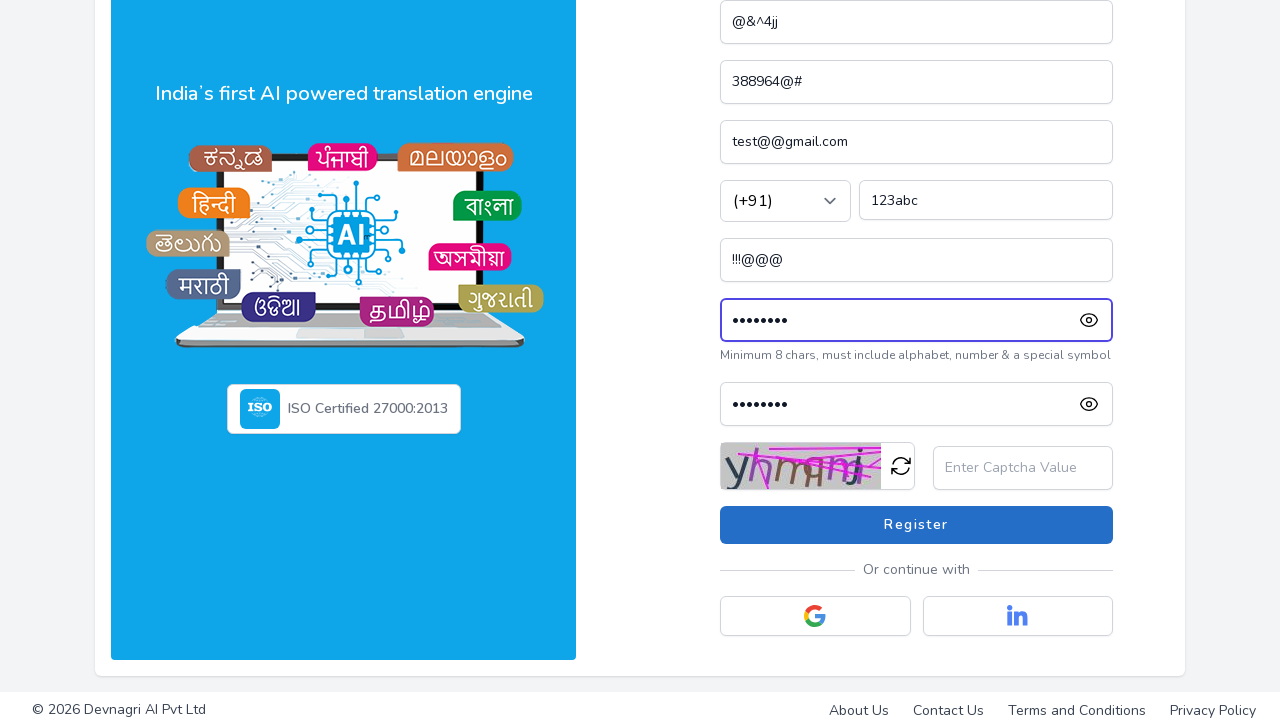

Filled password confirmation with 'abcd1234' on #password_confirmation
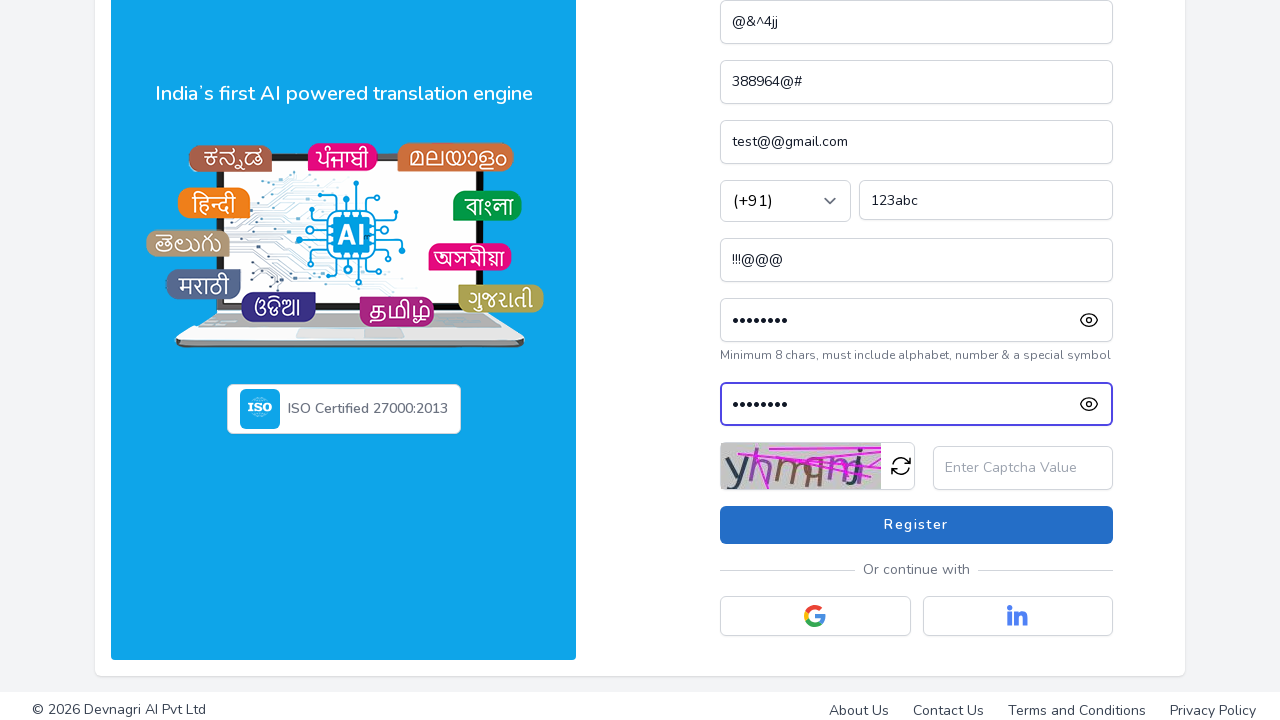

Clicked Register button to validate weak password 'abcd1234' at (916, 525) on xpath=//button[div=' Register']
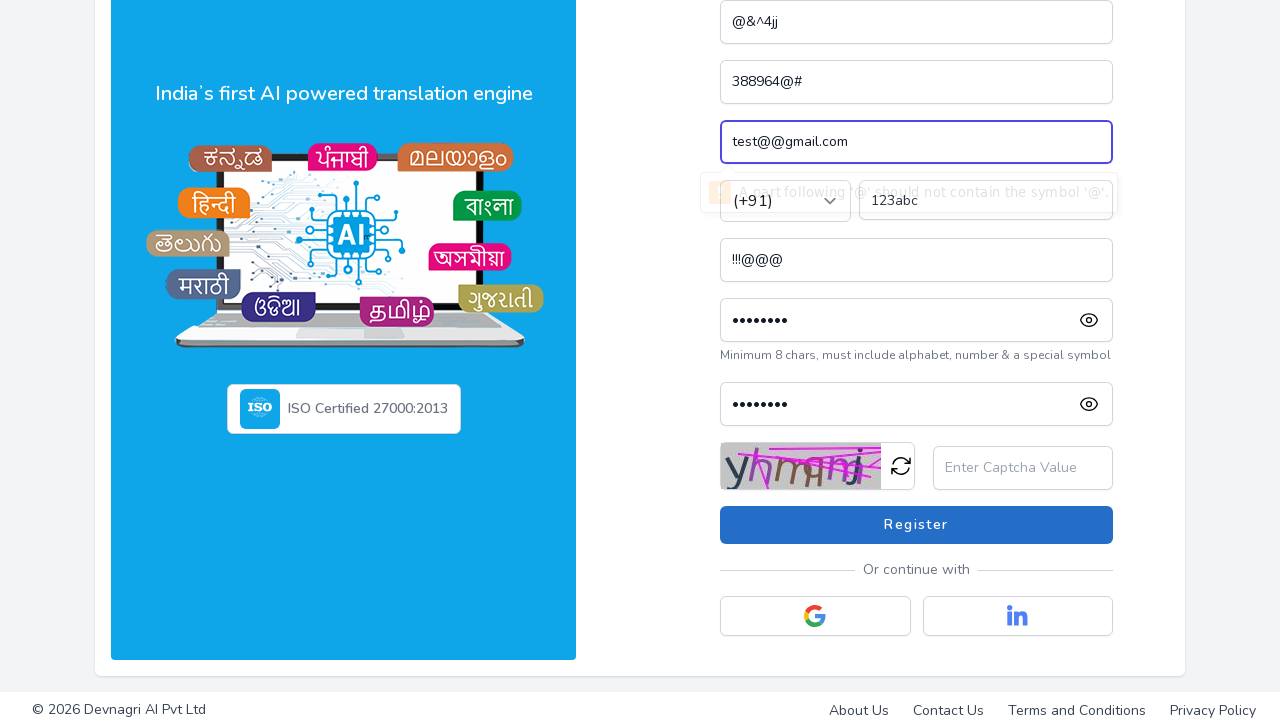

Waited for validation response for weak password 'abcd1234'
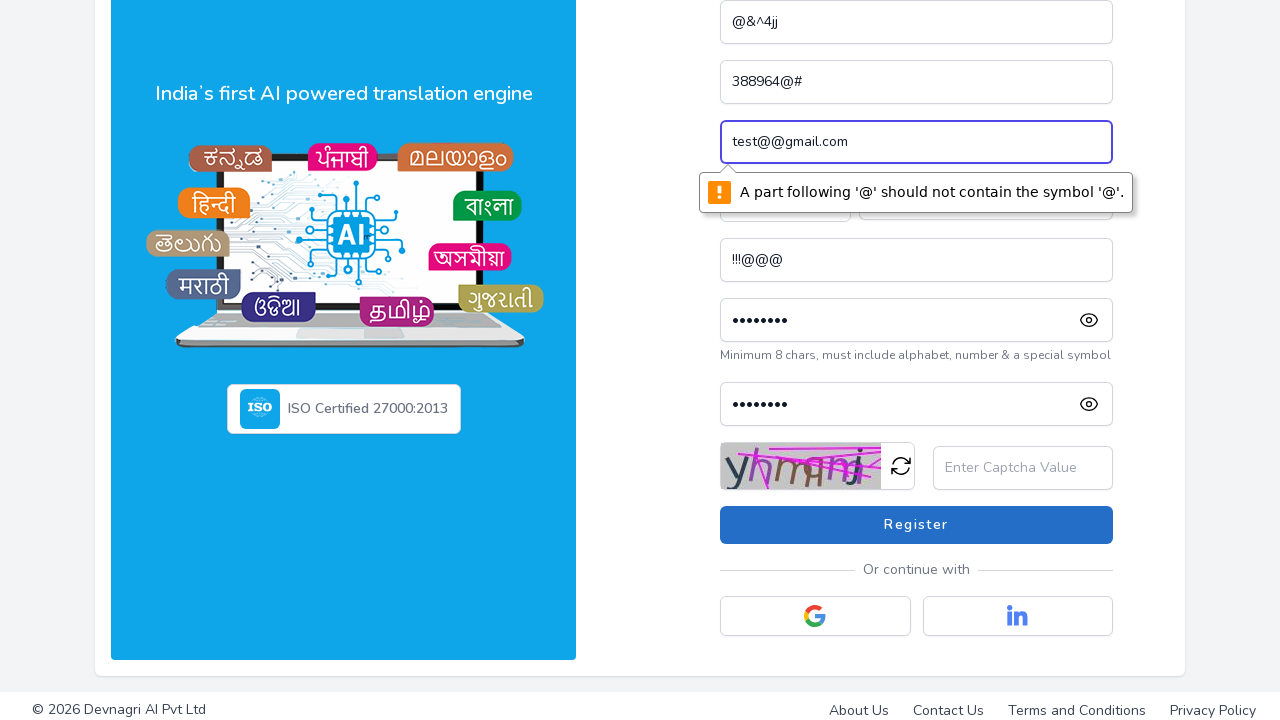

Filled password field with weak password '!!!!@@@@' on #password
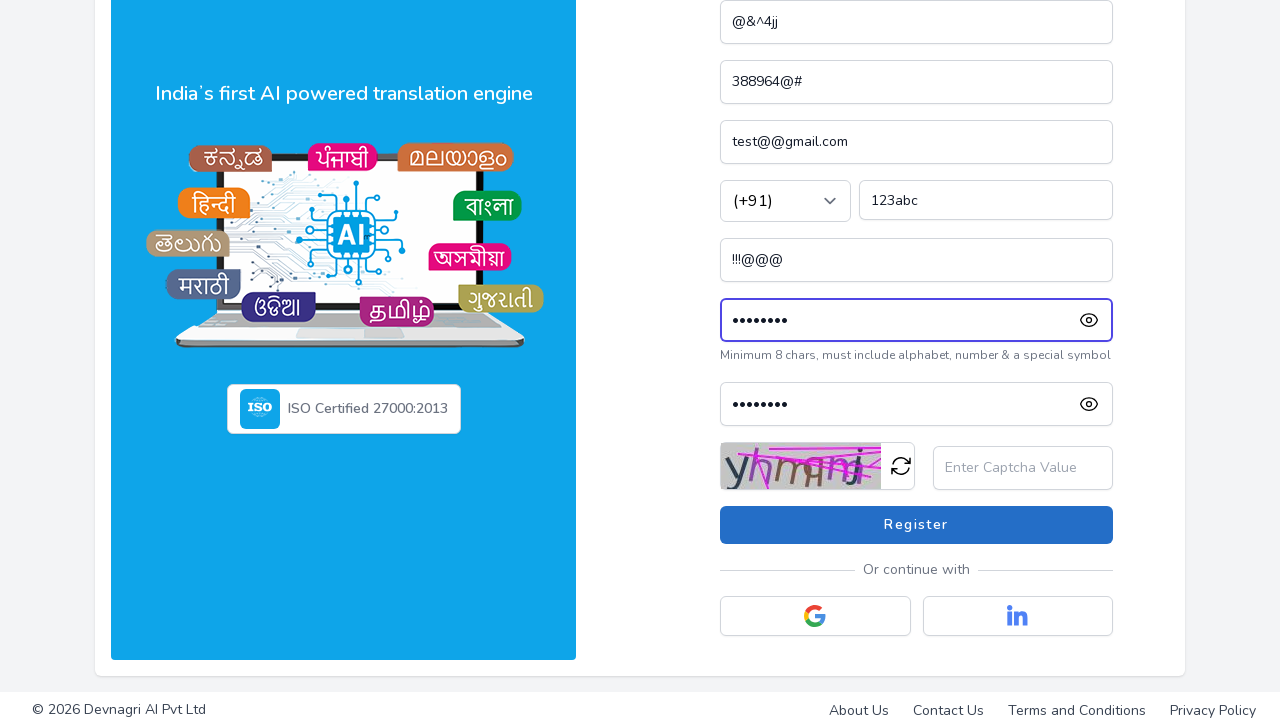

Filled password confirmation with '!!!!@@@@' on #password_confirmation
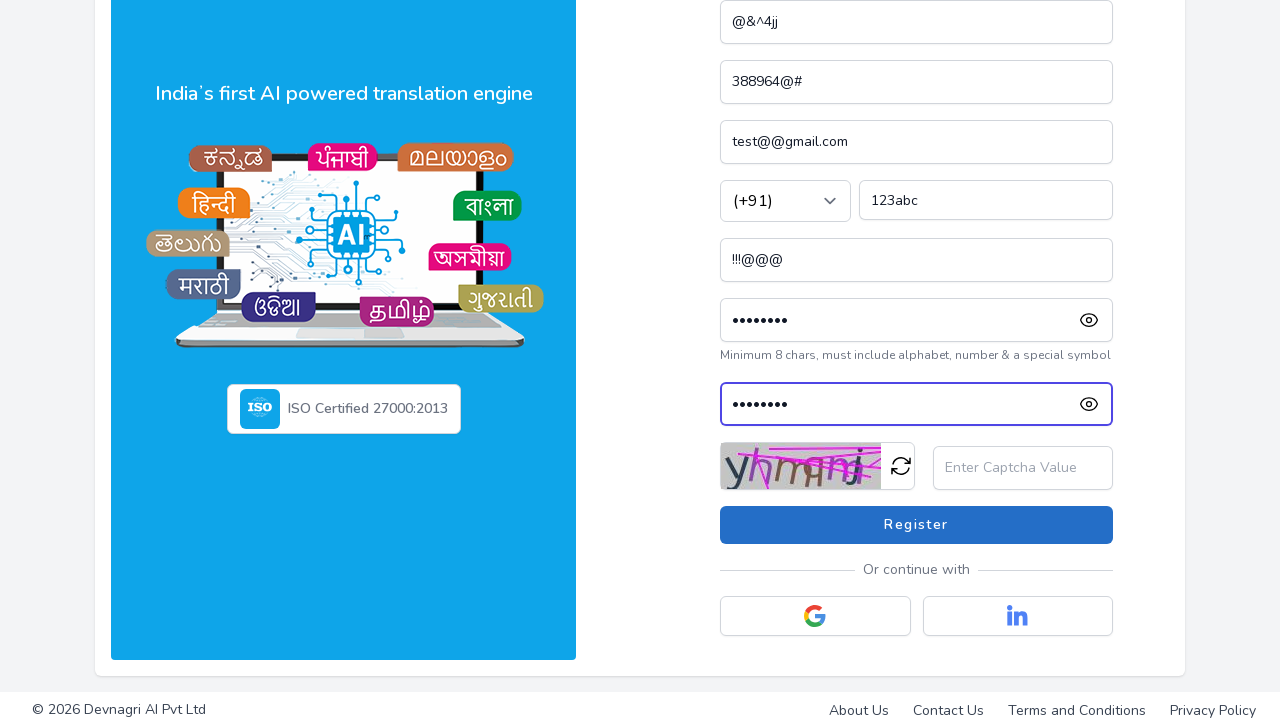

Clicked Register button to validate weak password '!!!!@@@@' at (916, 525) on xpath=//button[div=' Register']
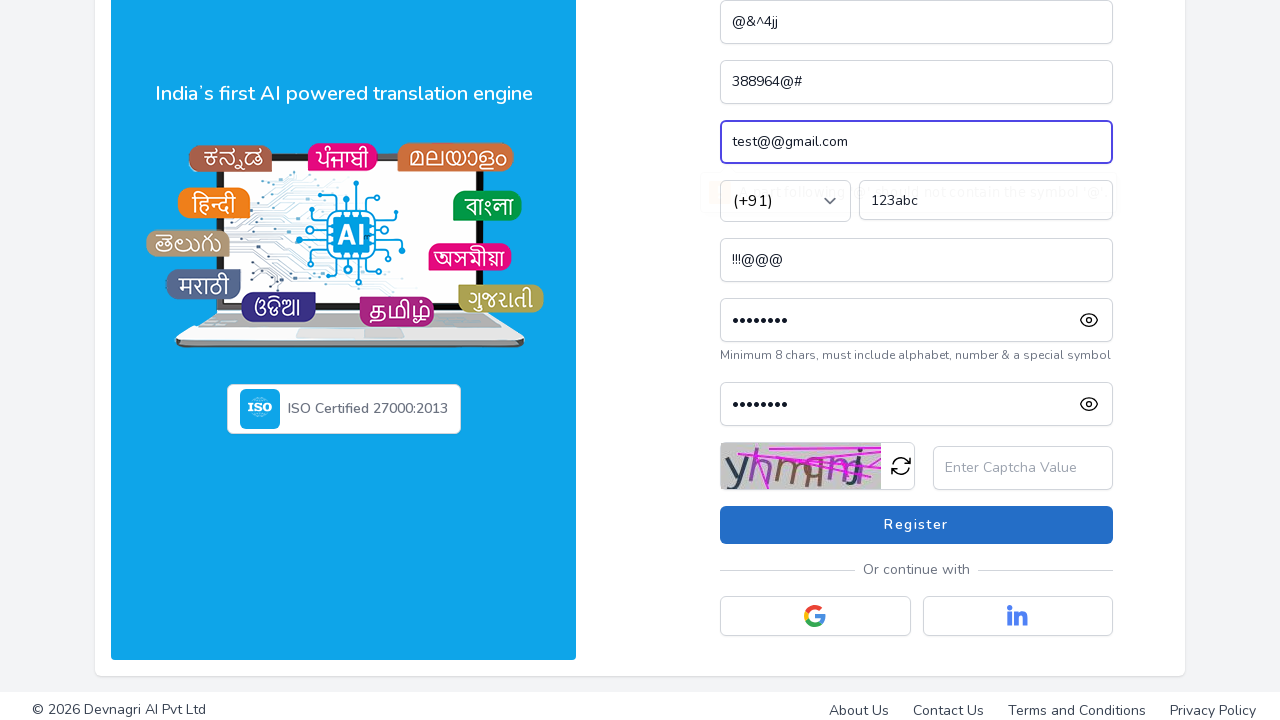

Waited for validation response for weak password '!!!!@@@@'
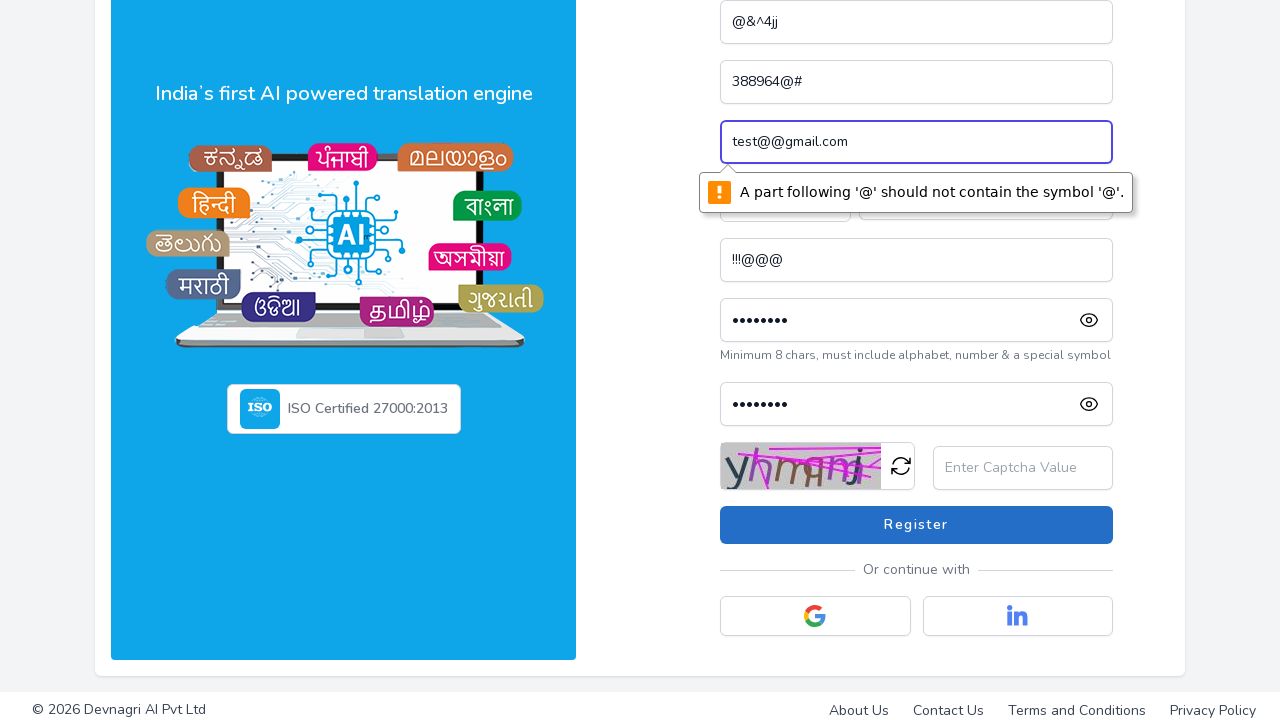

Filled password field with weak password 'abc!@#' on #password
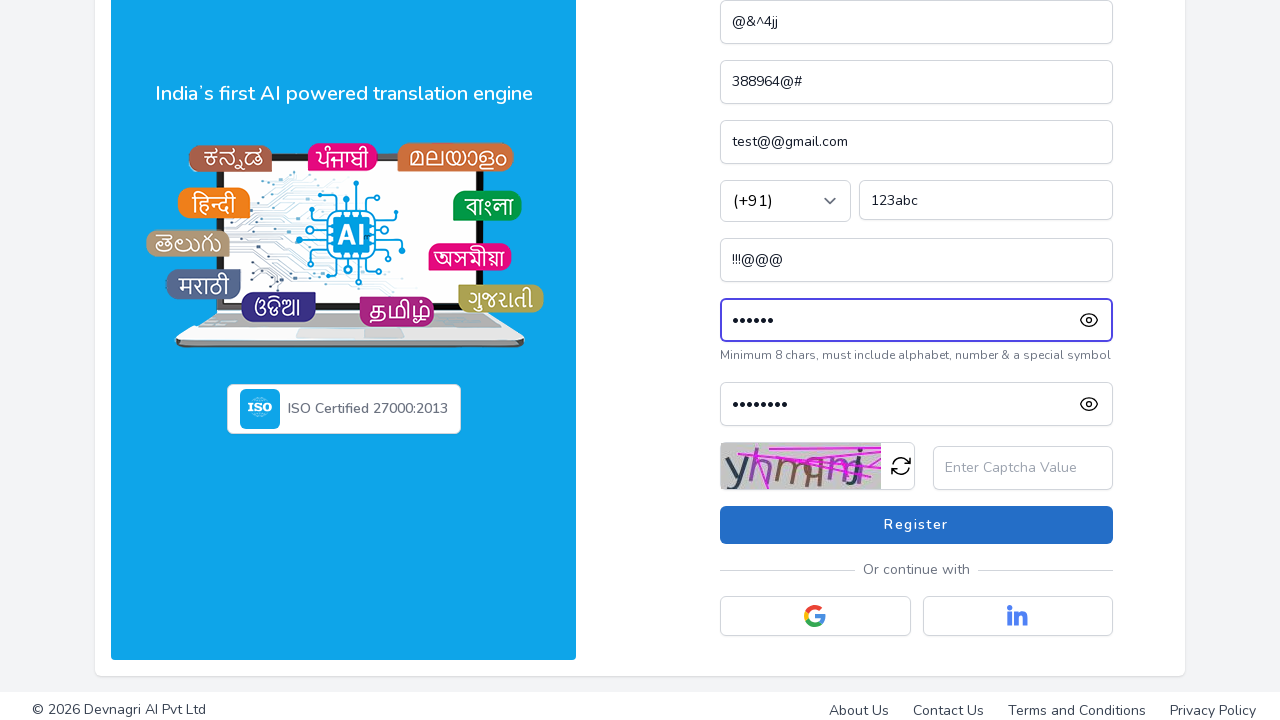

Filled password confirmation with 'abc!@#' on #password_confirmation
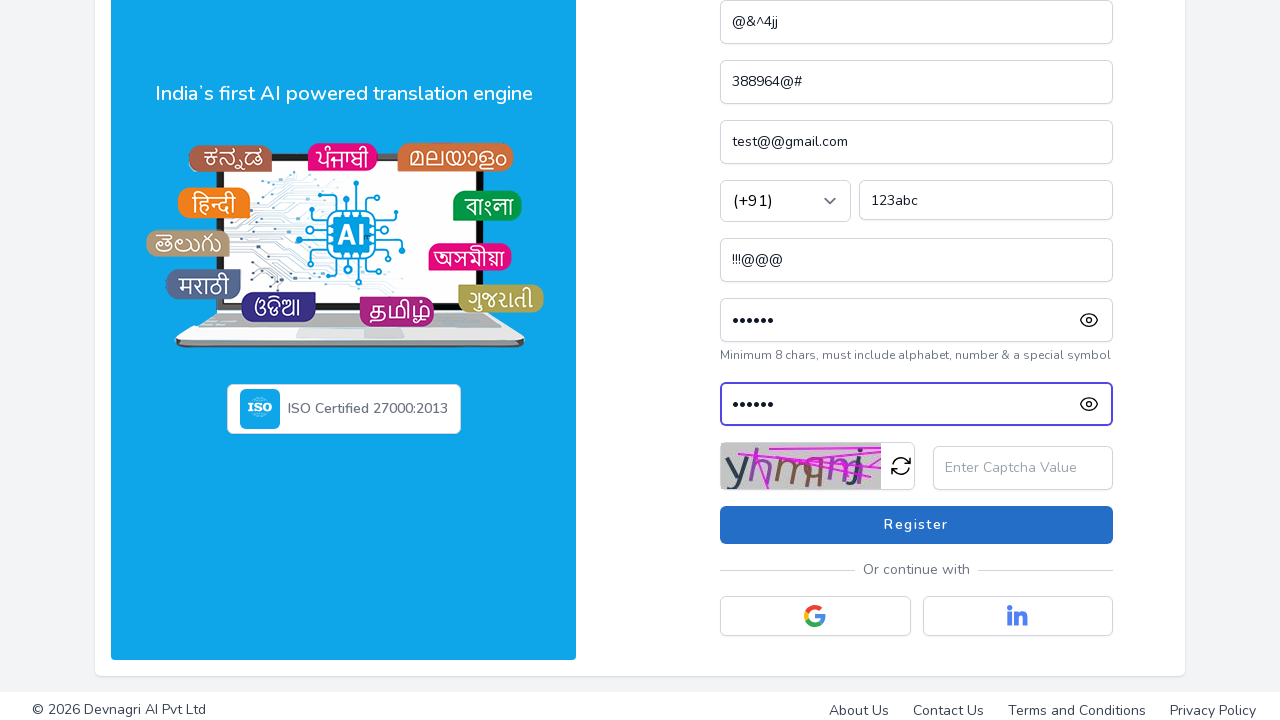

Clicked Register button to validate weak password 'abc!@#' at (916, 525) on xpath=//button[div=' Register']
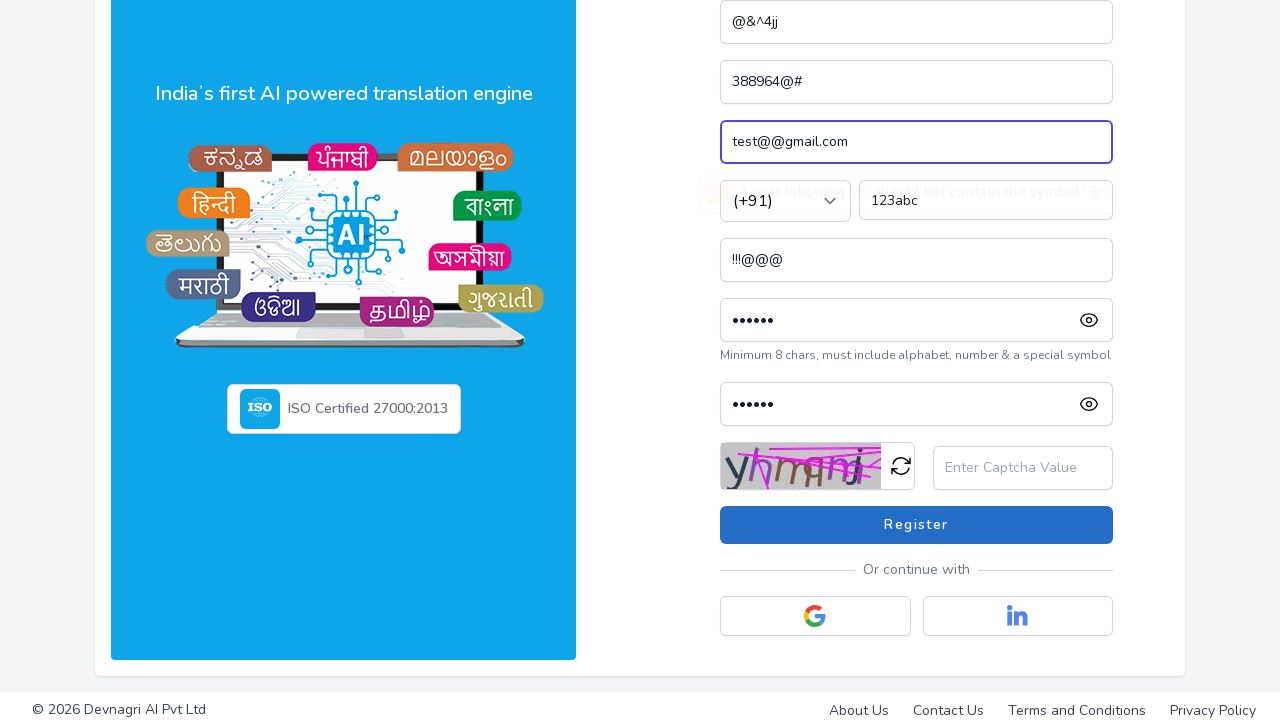

Waited for validation response for weak password 'abc!@#'
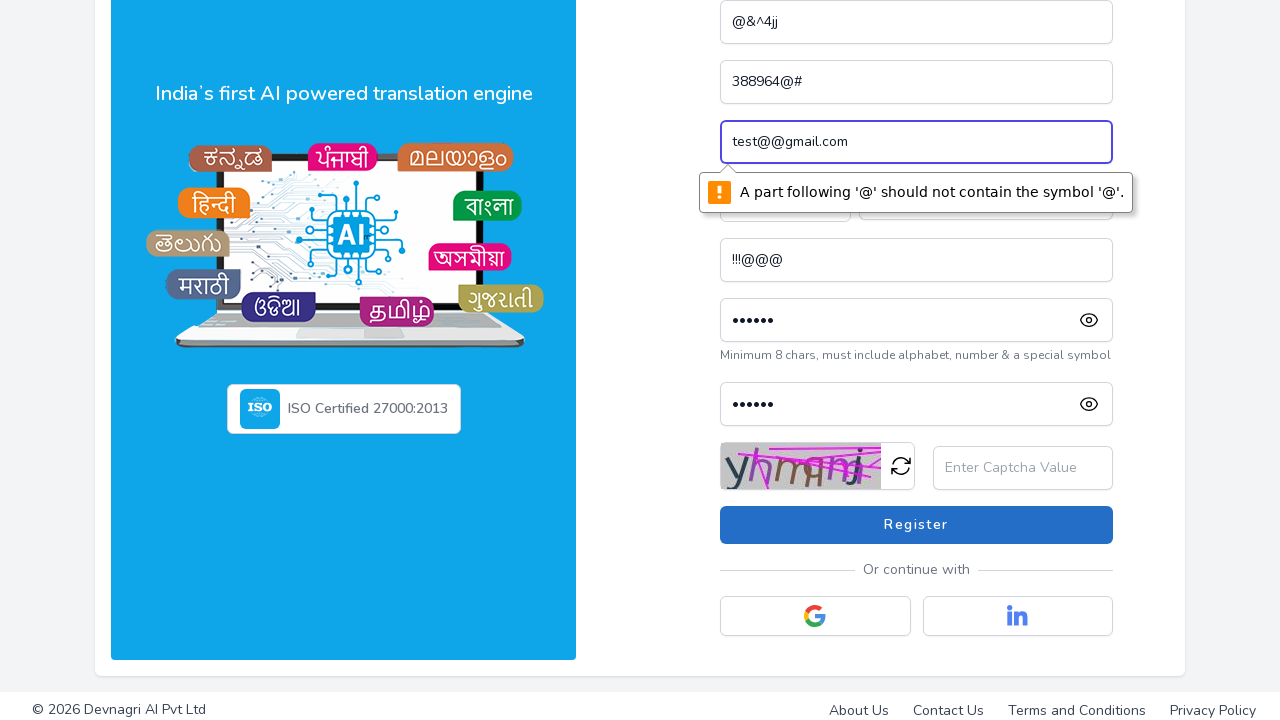

Filled email field with existing email 'testuser987@gmail.com' on #email
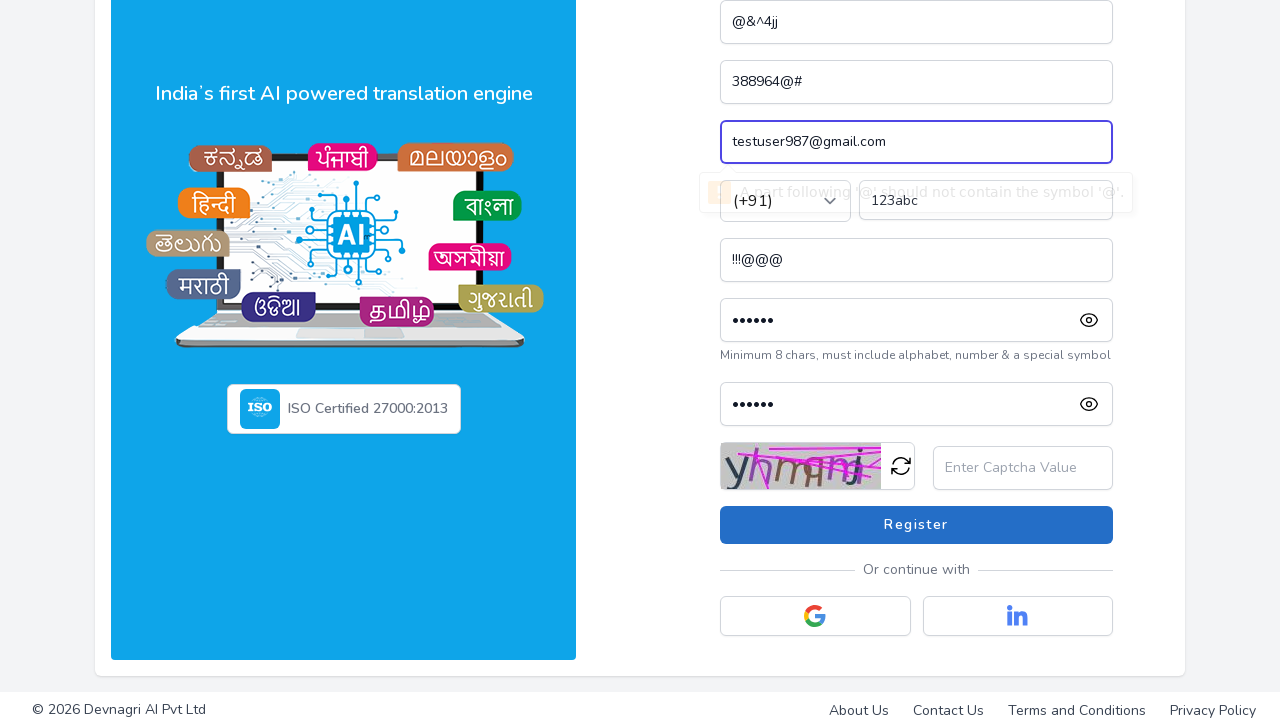

Clicked Register button to test existing email validation at (916, 525) on xpath=//button[div=' Register']
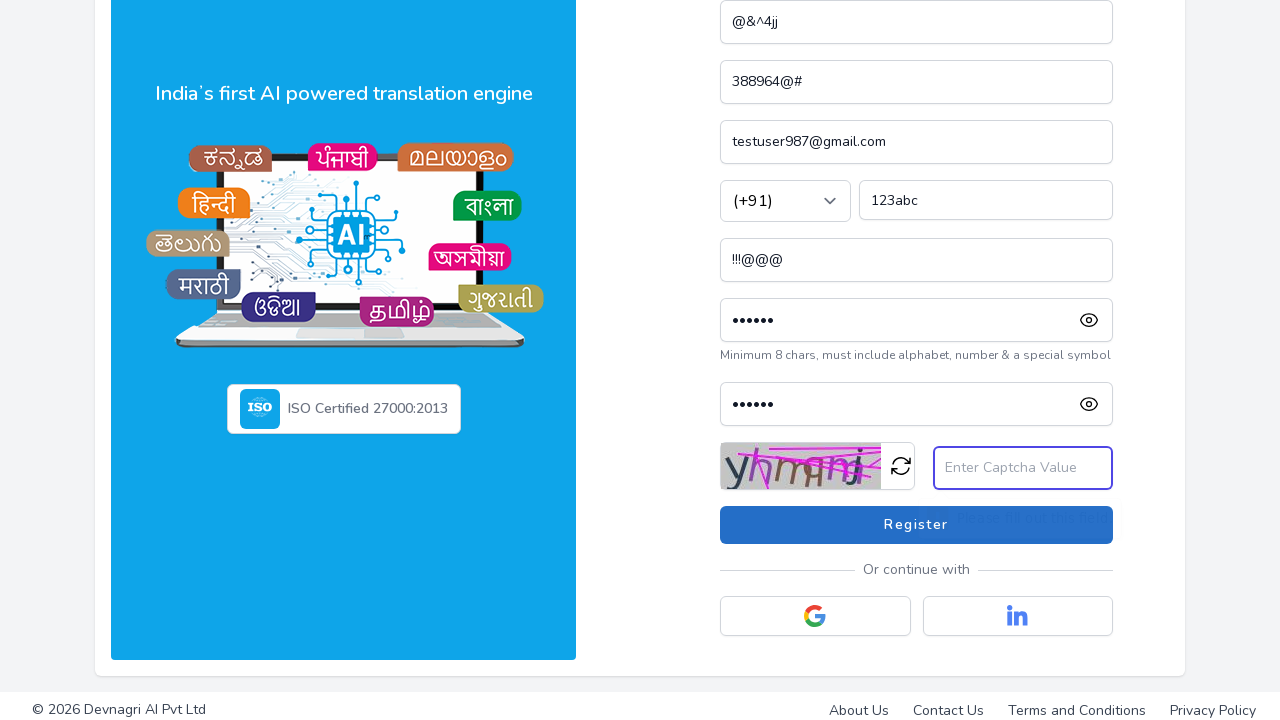

Waited for validation response for duplicate email
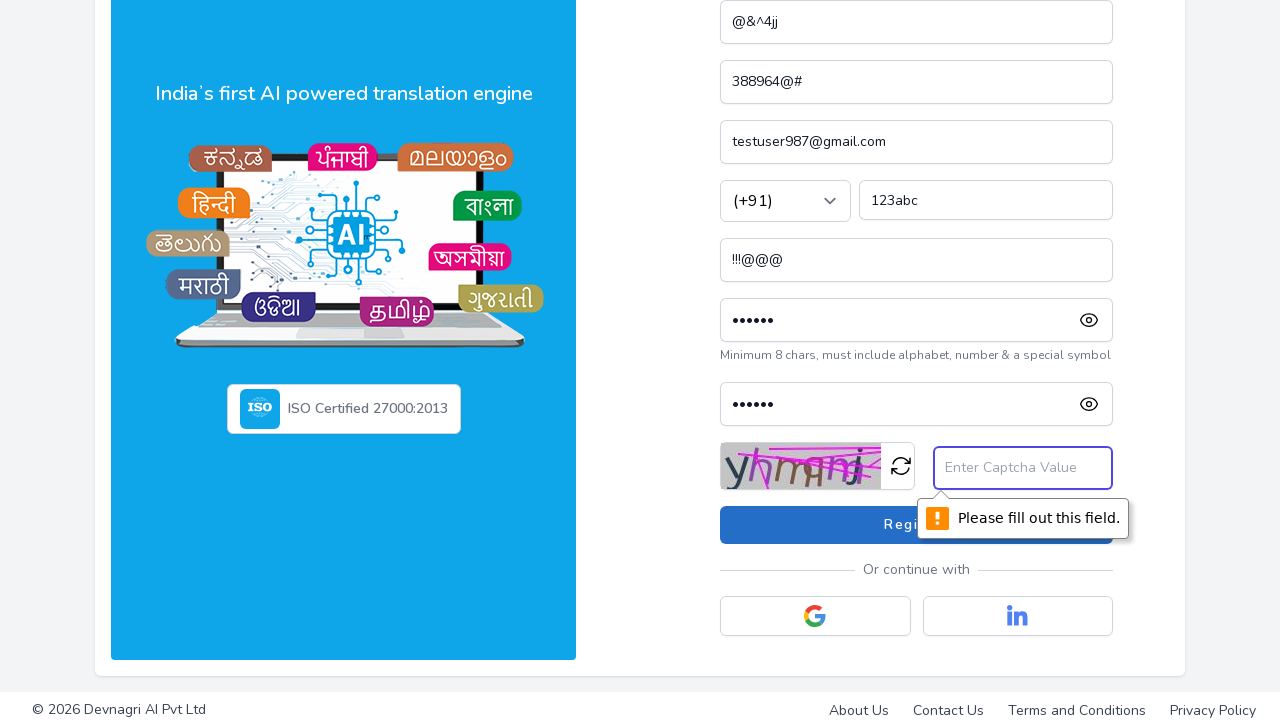

Clicked Register button in final attempt at (916, 525) on xpath=//button[div=' Register']
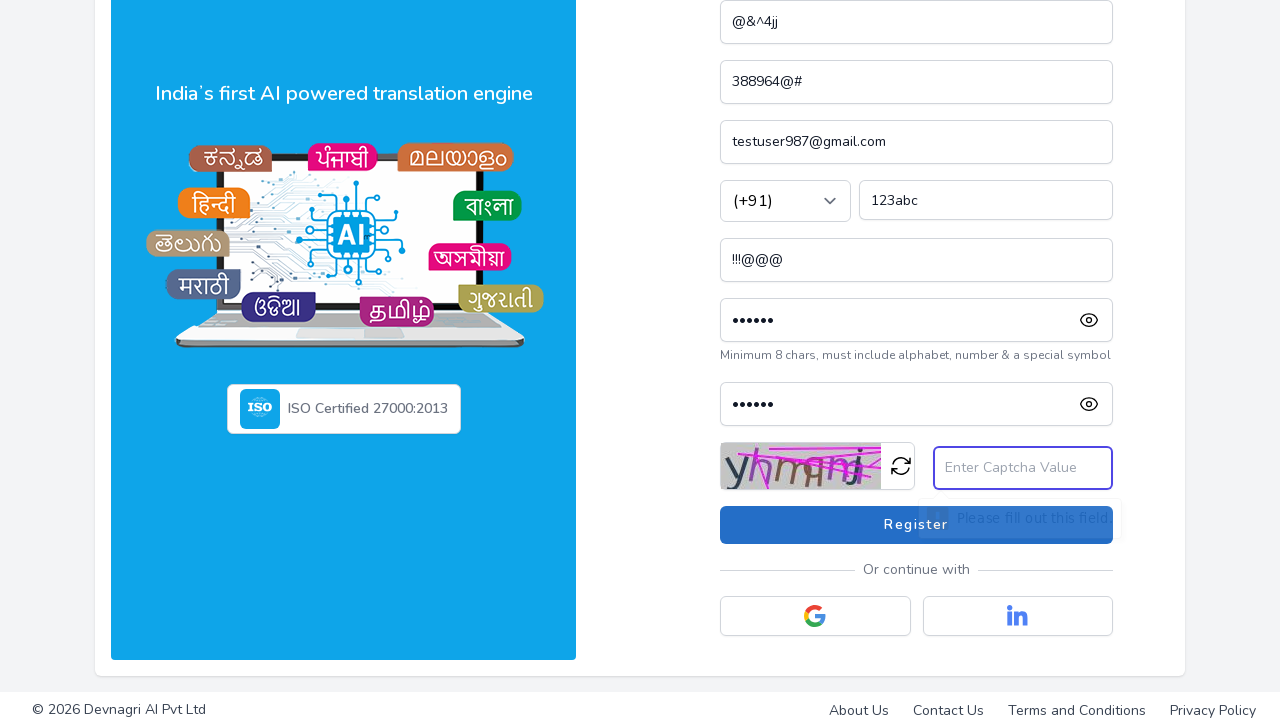

Waited for final registration response
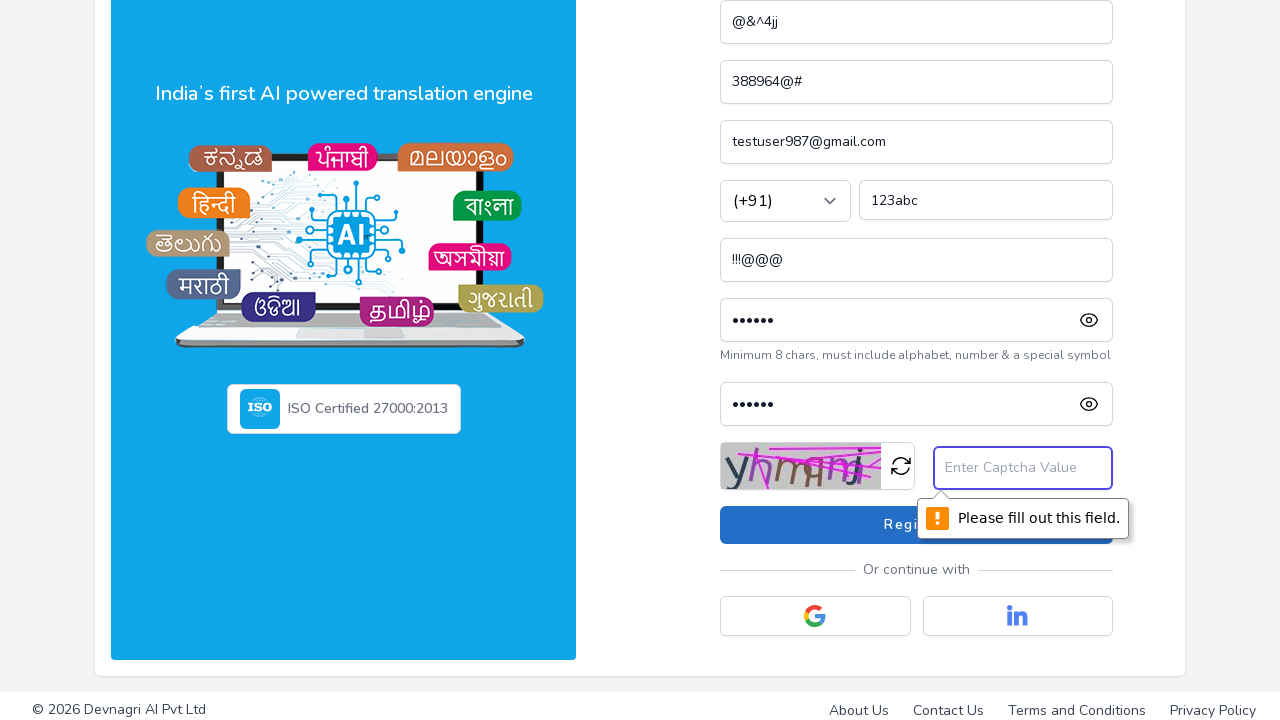

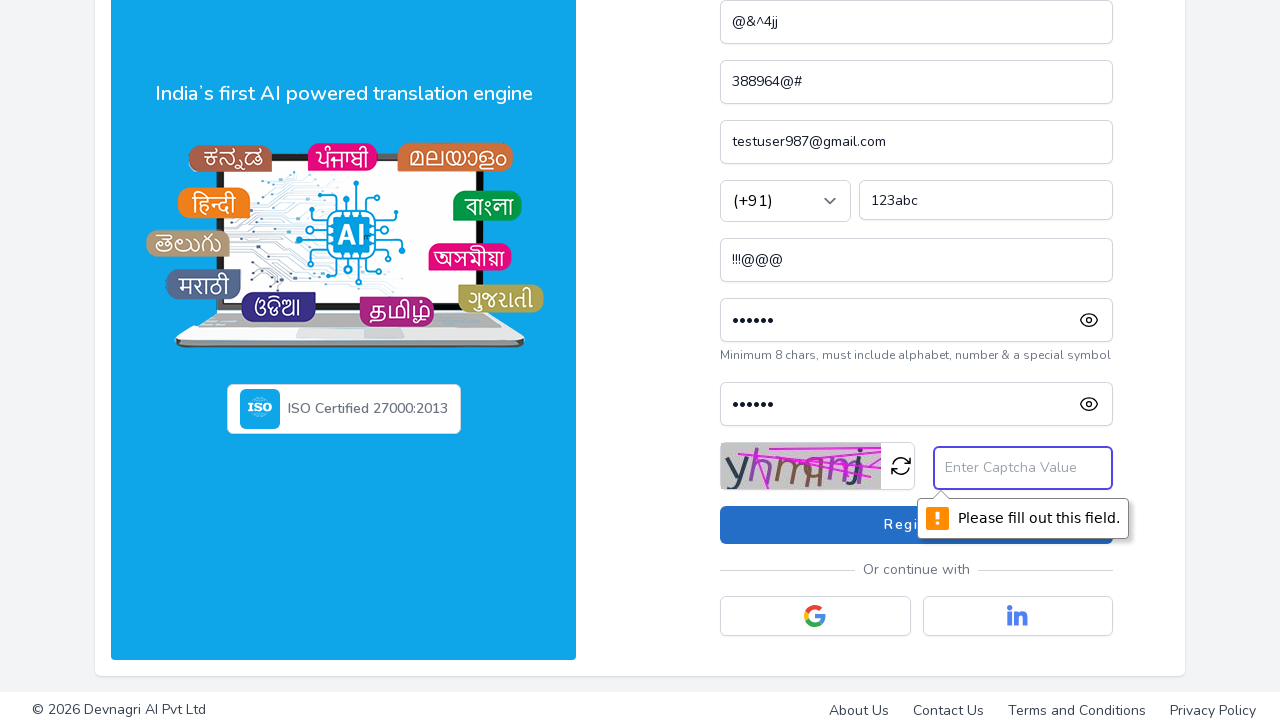